Tests all links on a practice page by clicking each link, verifying navigation, and returning to the original page

Starting URL: https://courses.letskodeit.com/practice

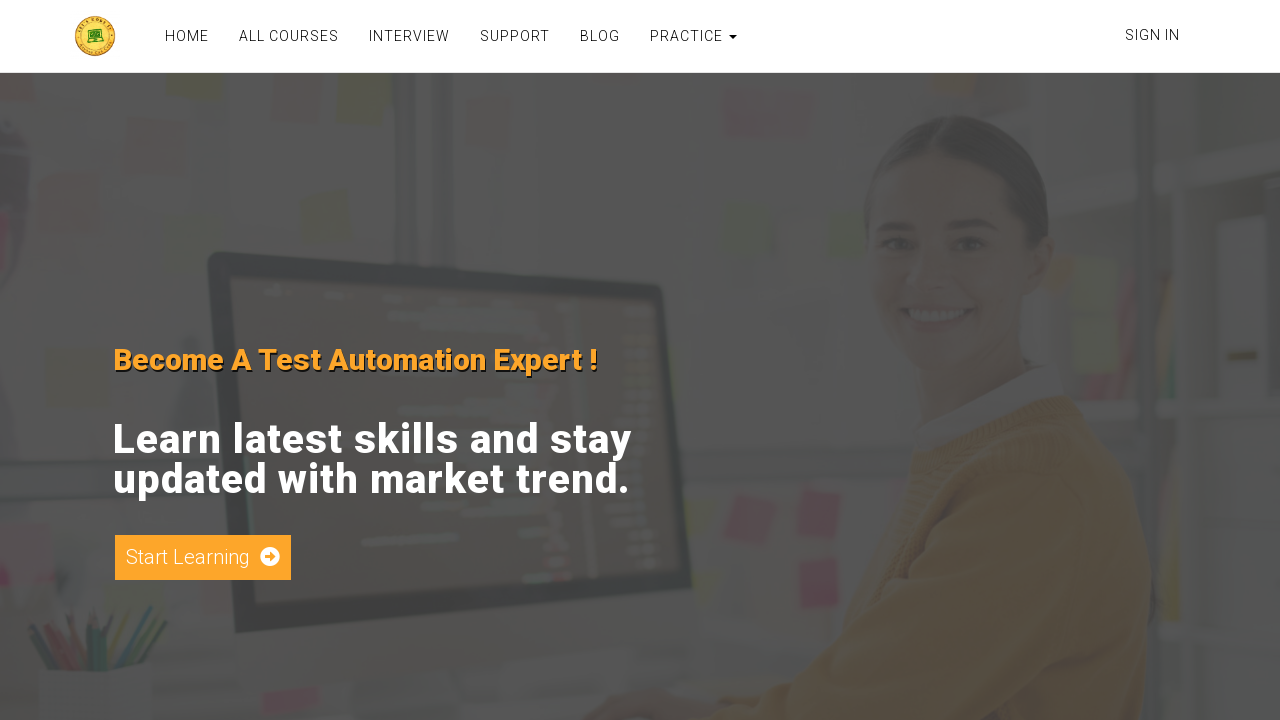

Navigated to practice page
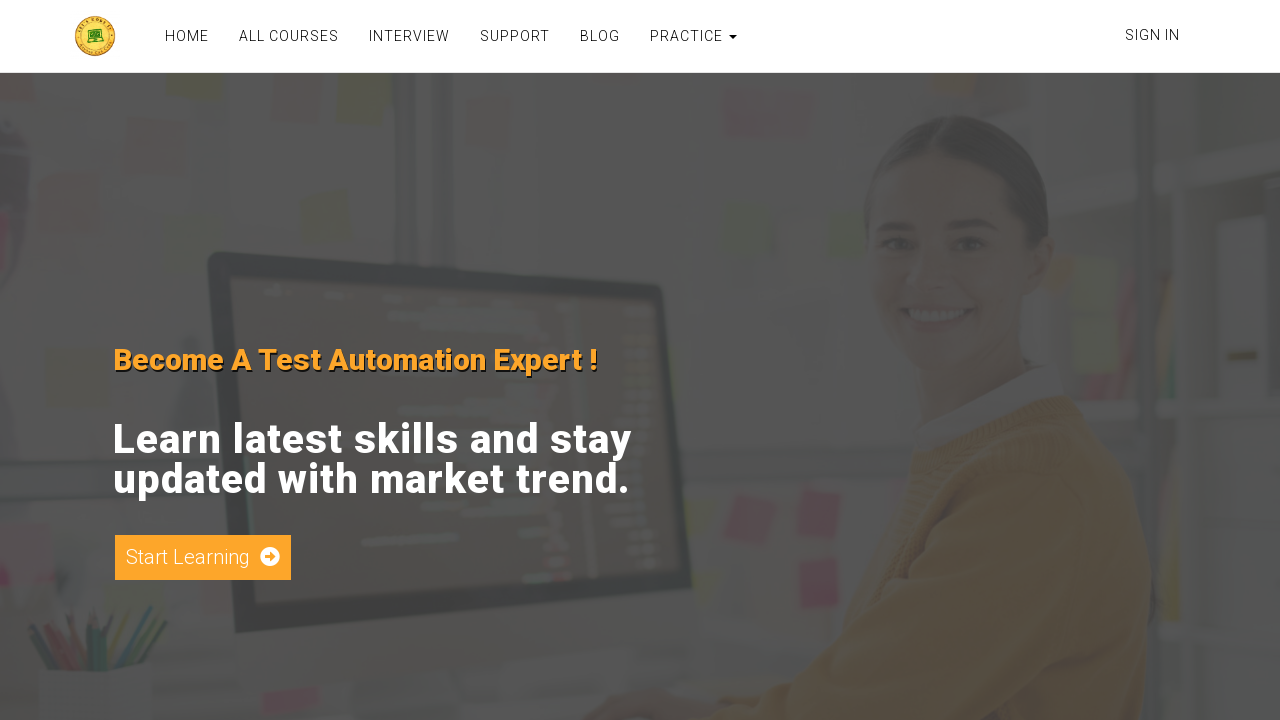

Found 29 links on the practice page
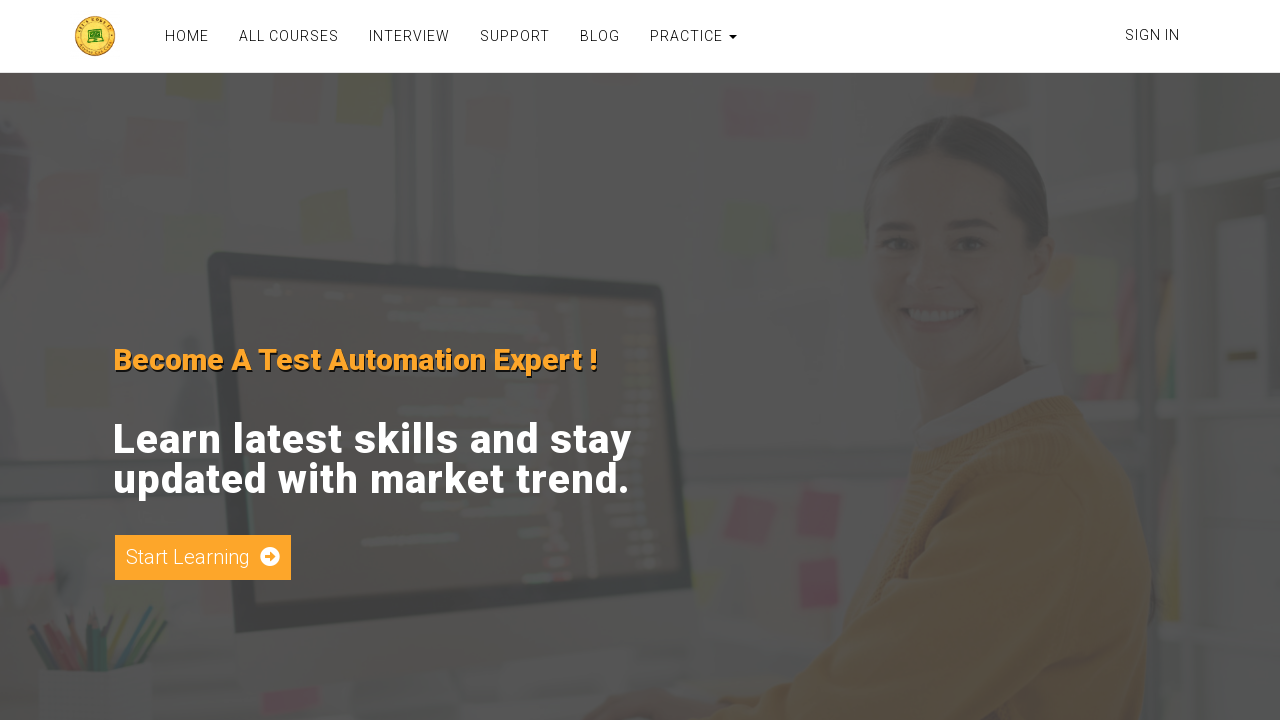

Retrieved text content of link 0: ''
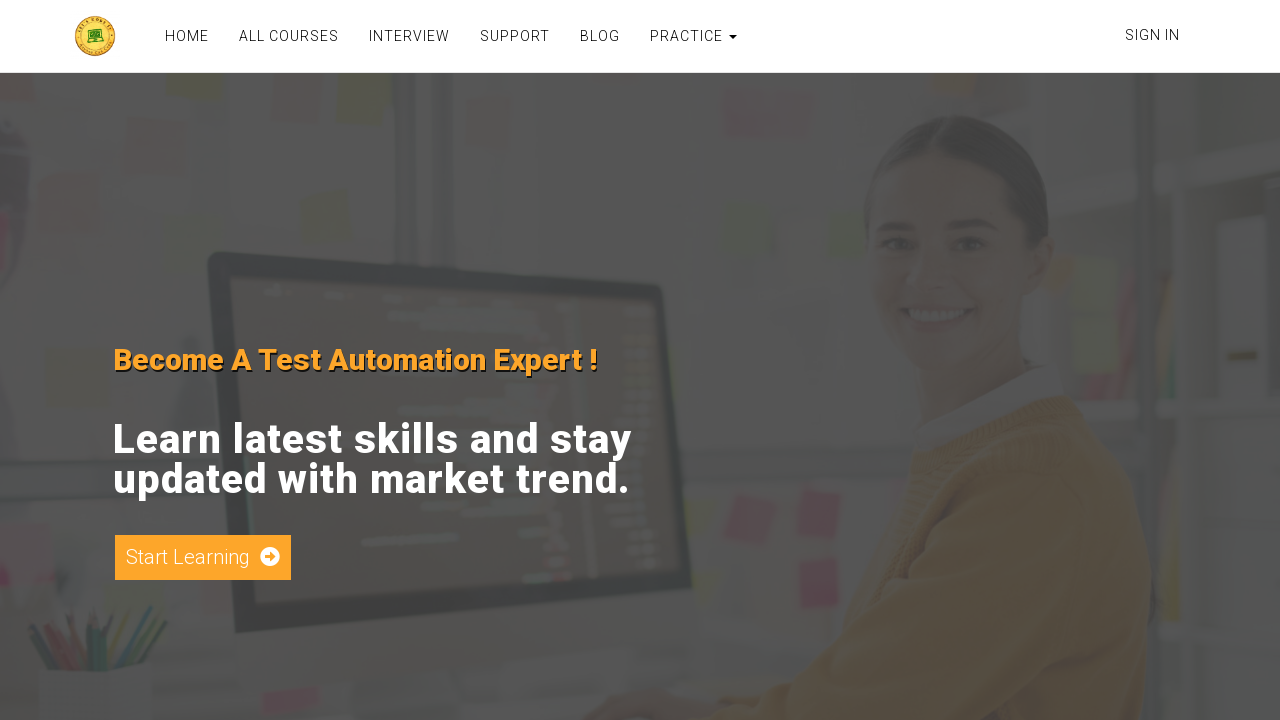

Retrieved text content of link 1: 'HOME'
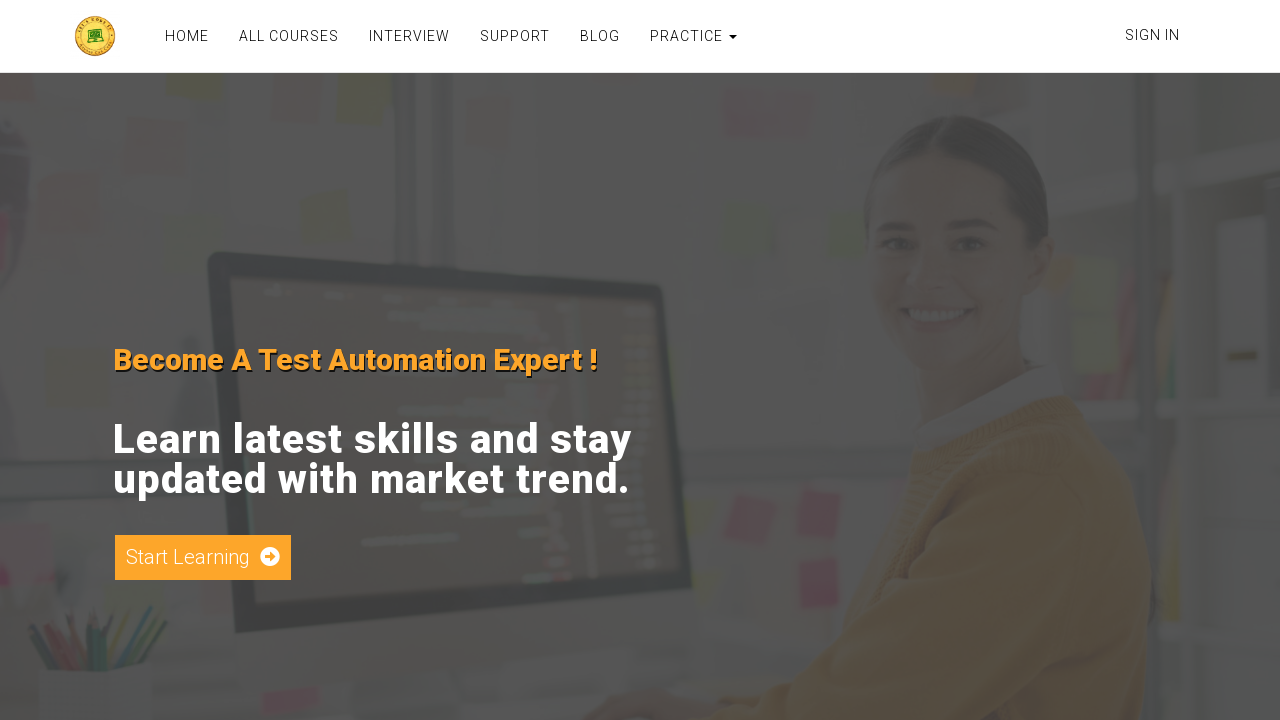

Retrieved text content of link 2: 'ALL COURSES'
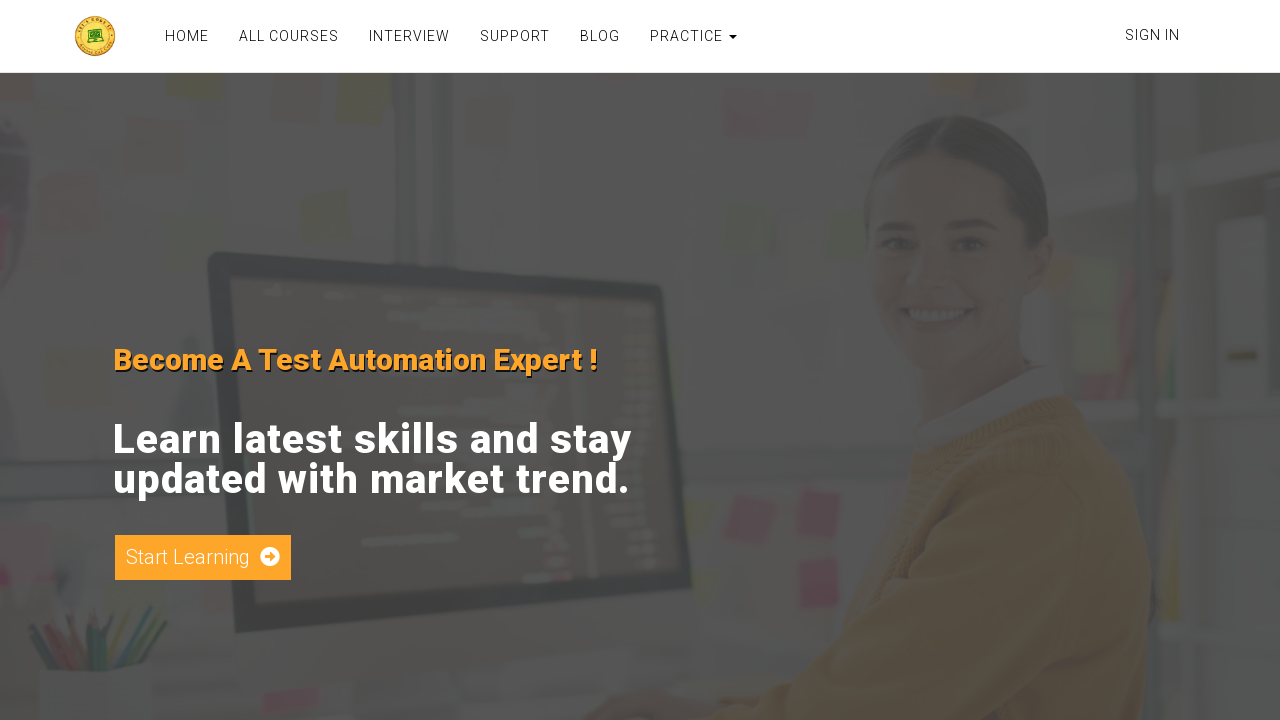

Retrieved text content of link 3: 'INTERVIEW'
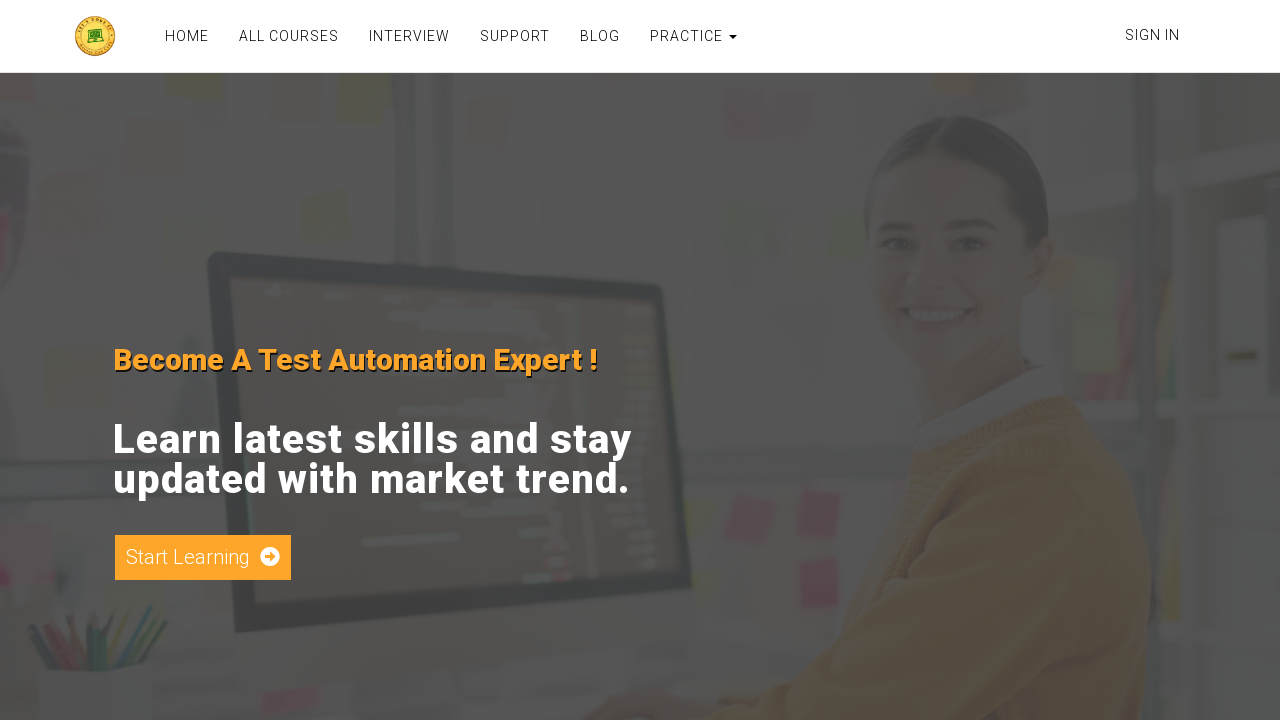

Retrieved text content of link 4: 'SUPPORT'
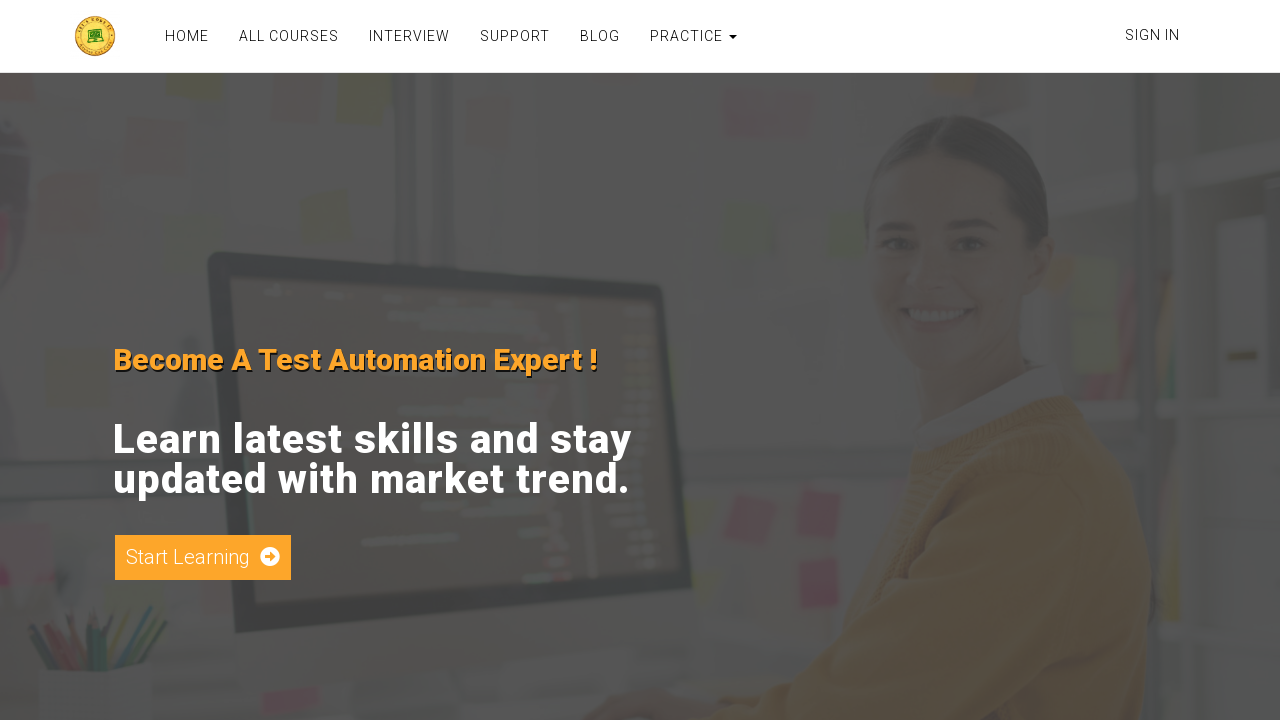

Retrieved text content of link 5: 'BLOG'
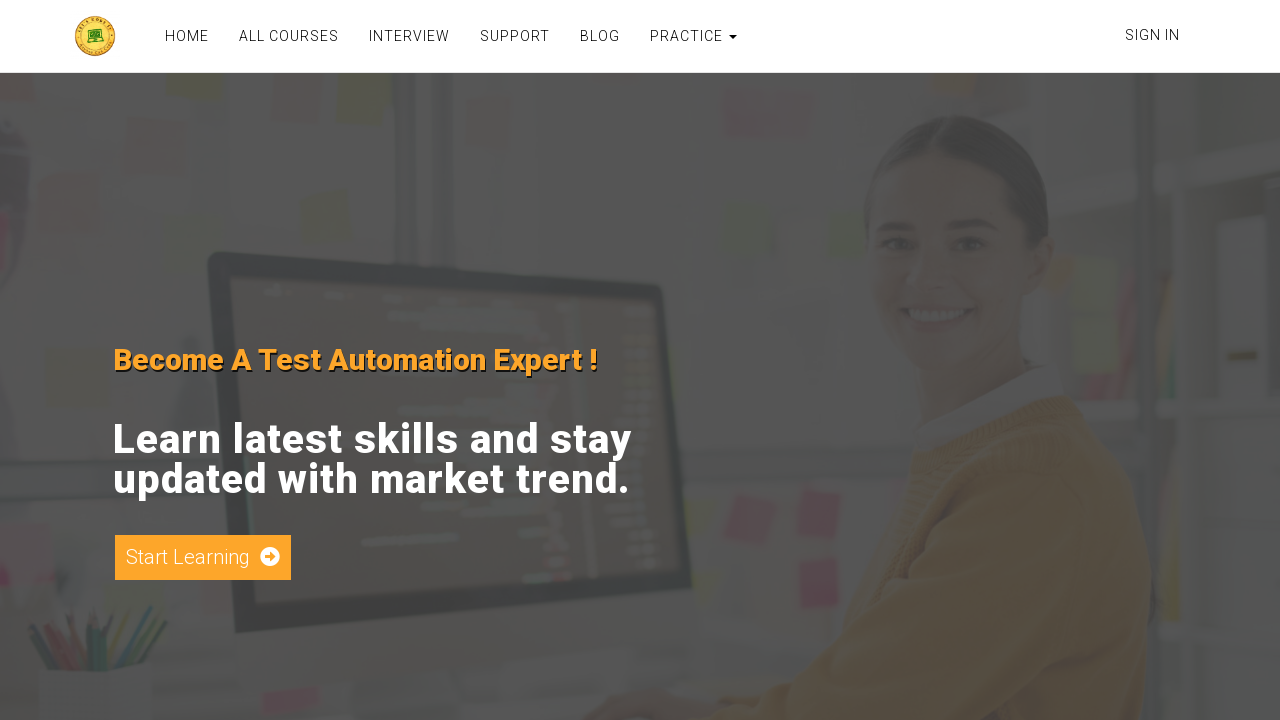

Retrieved text content of link 6: 'PRACTICE
                                
                            '
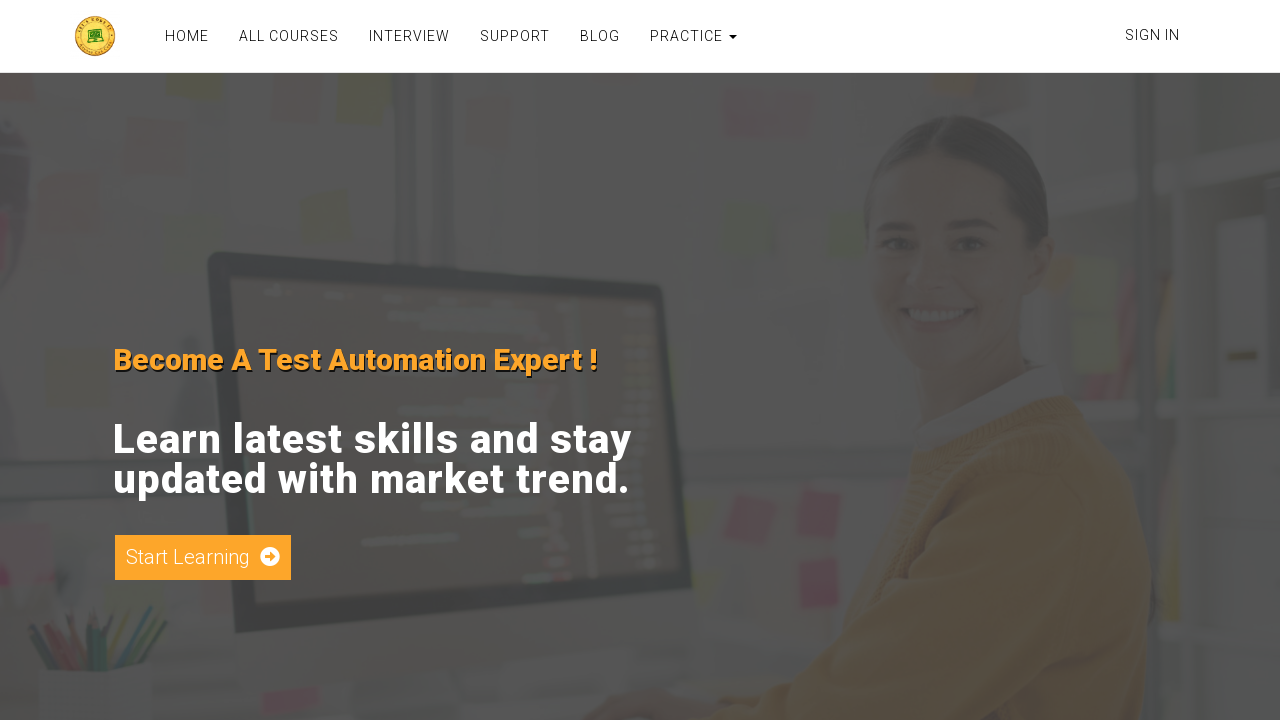

Retrieved text content of link 7: 'eCommerce Practice'
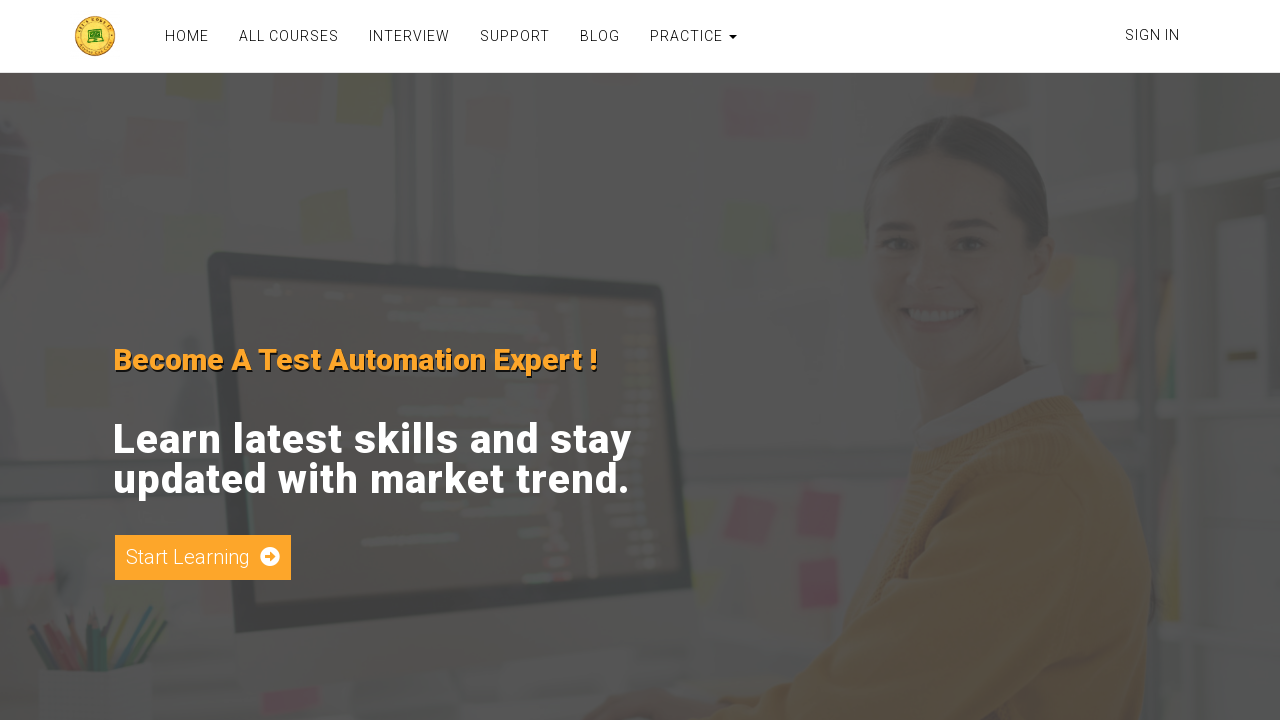

Retrieved text content of link 8: 'Element Practice'
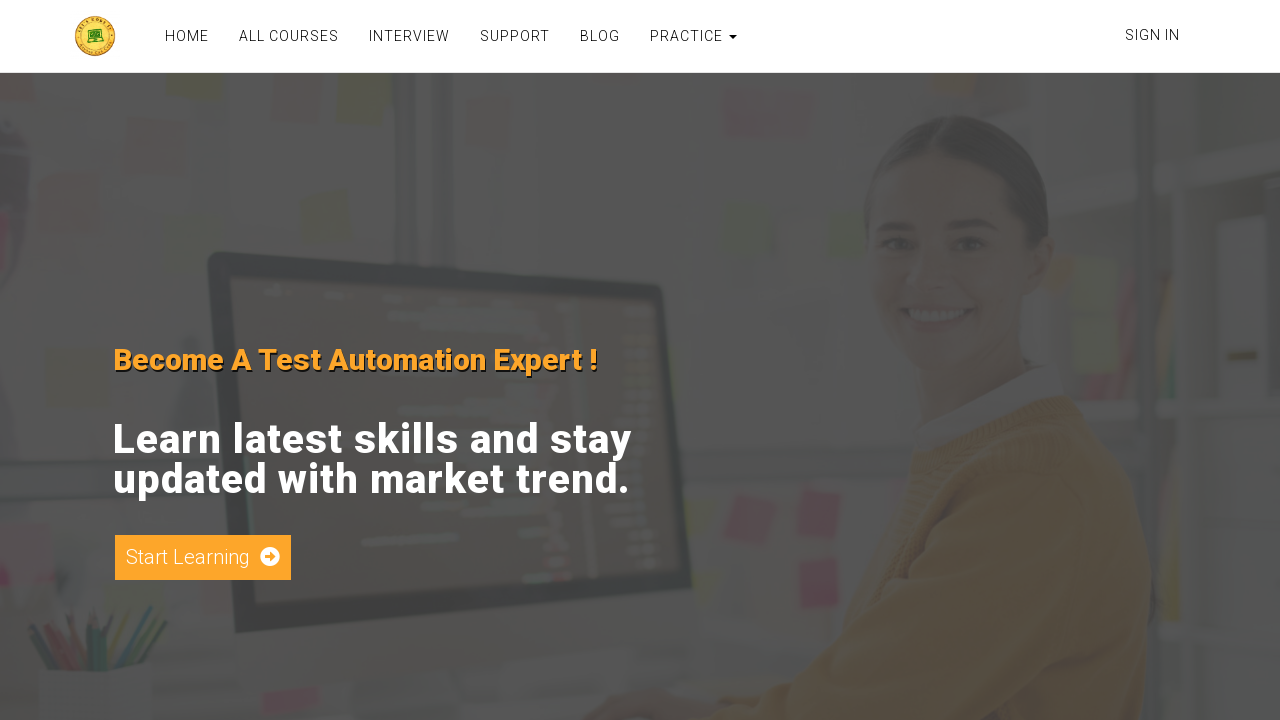

Retrieved text content of link 9: 'Sign In'
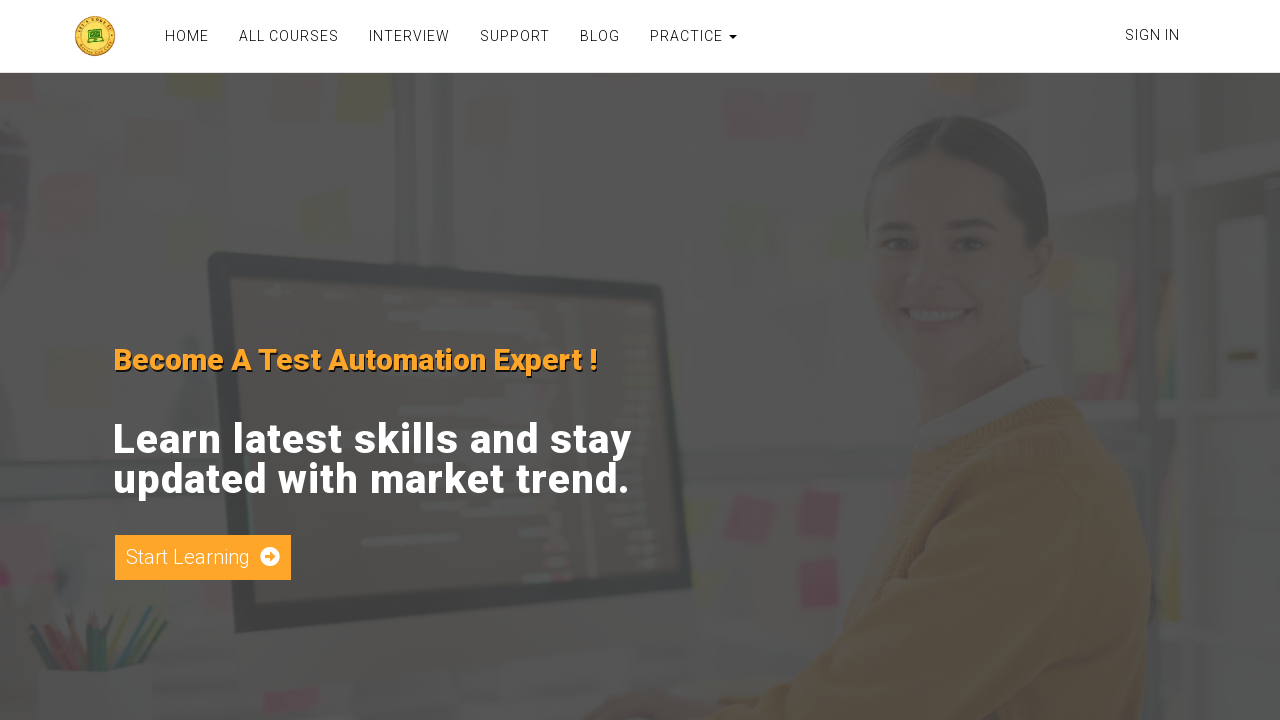

Retrieved text content of link 10: 'Start Learning'
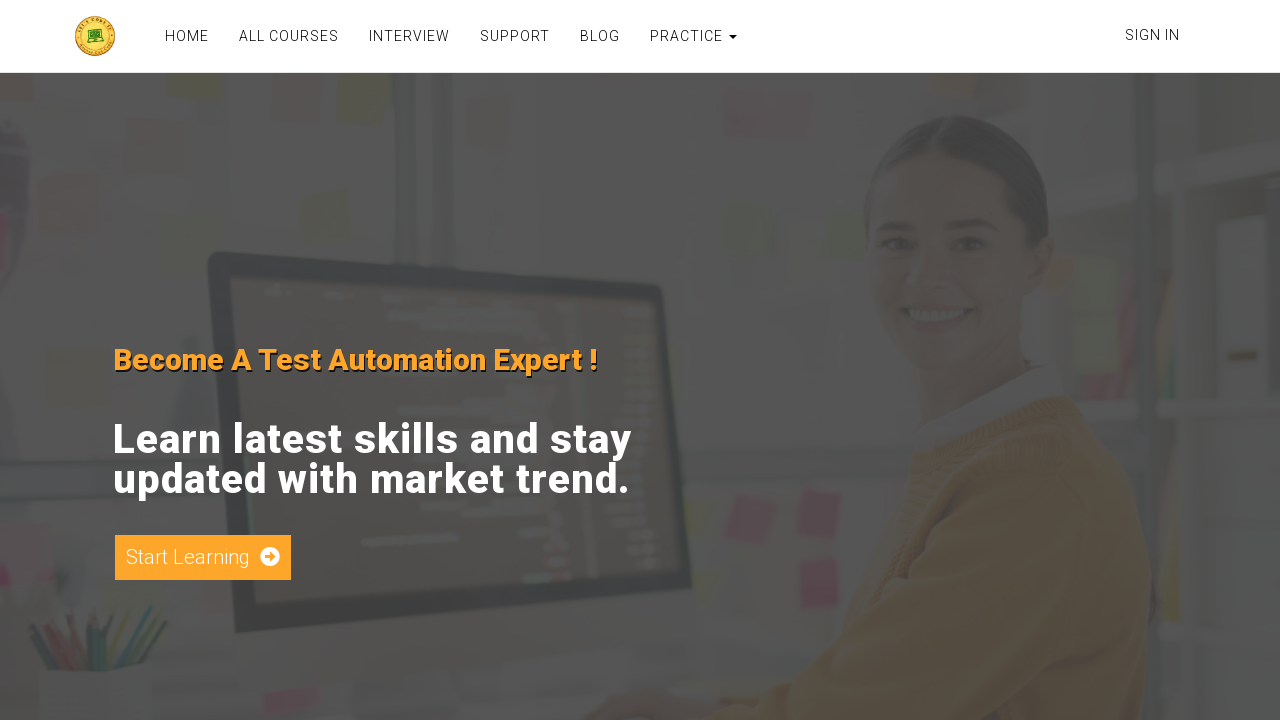

Retrieved text content of link 11: '
              
                
                  
                
                
                                                                                                  
                                    
                      
                                                      LetsKodeIt
                                                                                  
                                                                 $199
                                      
                
              
              
                Cypress.io Test Automation
                Web + API Test Framework - Novice To Ninja
              
              
                
                                   
                              
              
            '
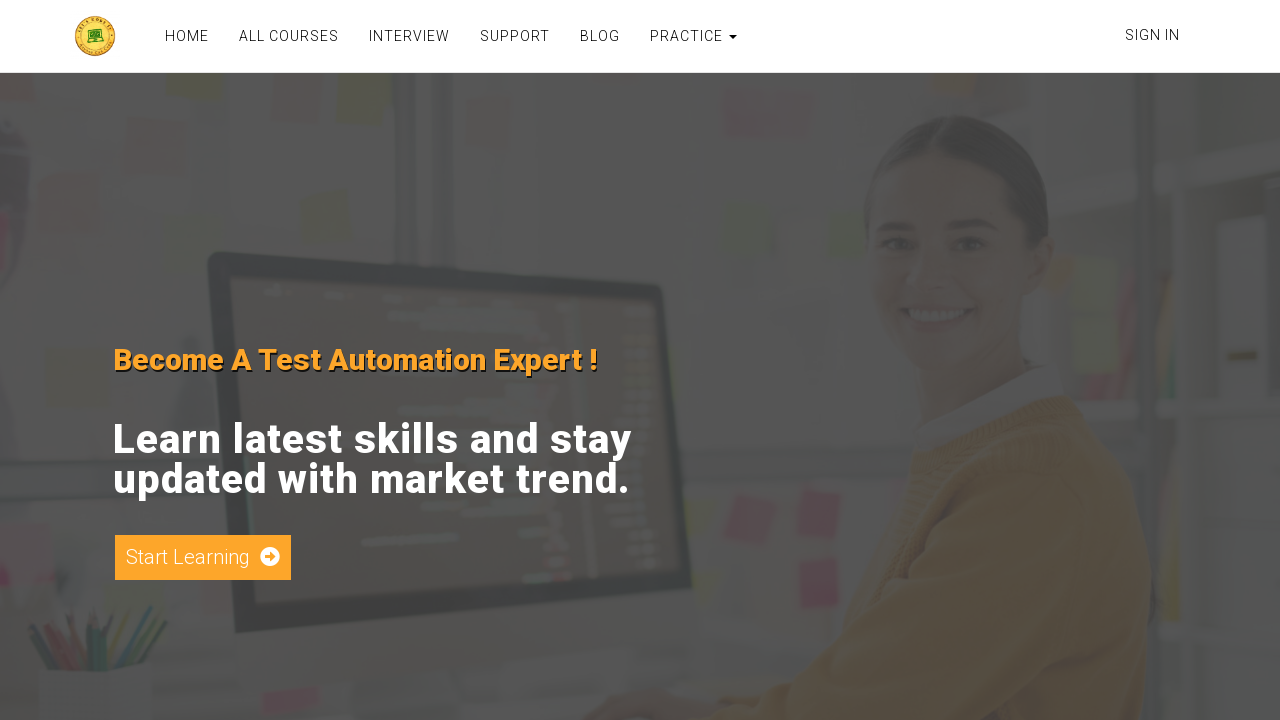

Retrieved text content of link 12: '
              
                
                  
                
                
                                                                                                  
                                    
                      
                                                      LetsKodeIt
                                                                                  
                                                                 $1184
                                      
                
              
              
                Complete Test Automation Bundle
                Learn all Test Automation courses in one place
              
              
                
                                   
                              
              
            '
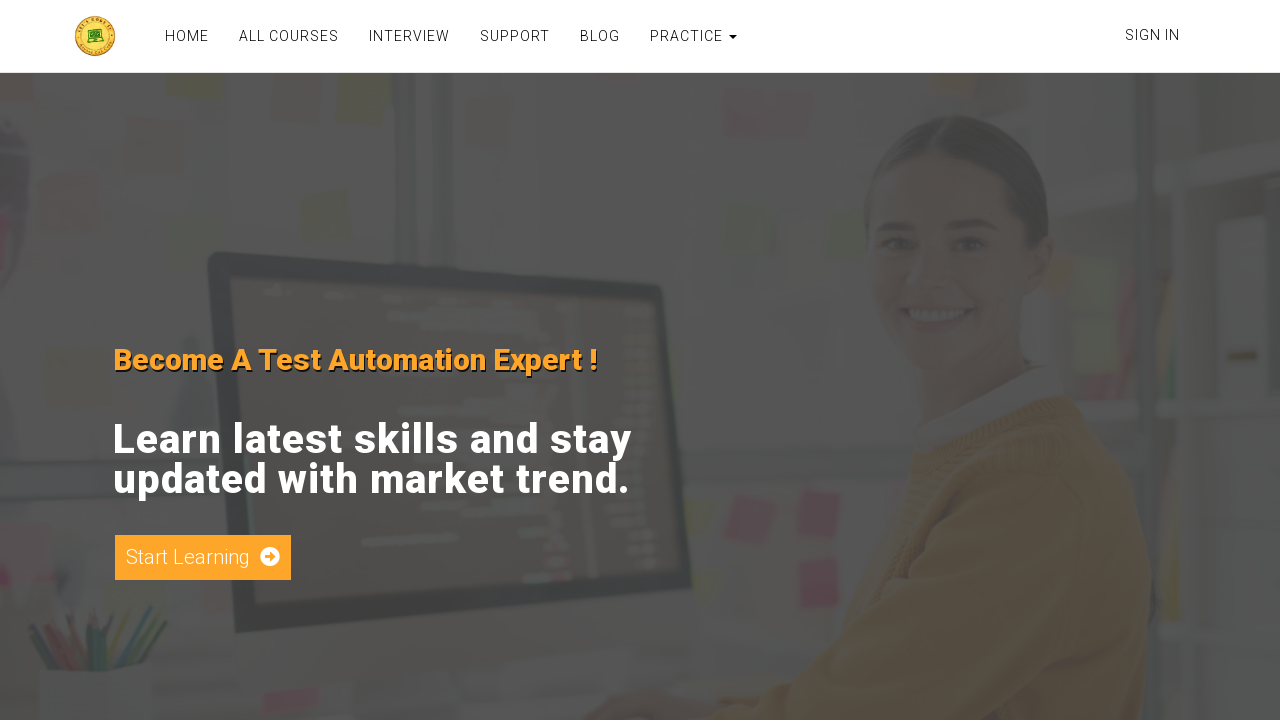

Retrieved text content of link 13: '
              
                
                  
                
                
                                                                                                  
                                    
                      
                                                      LetsKodeIt
                                                                                  
                                                                 $199
                                      
                
              
              
                Selenium WebDriver 4 With Python
                Novice To Ninja - Build an automation framework from scratch
              
              
                
                                   
                              
              
            '
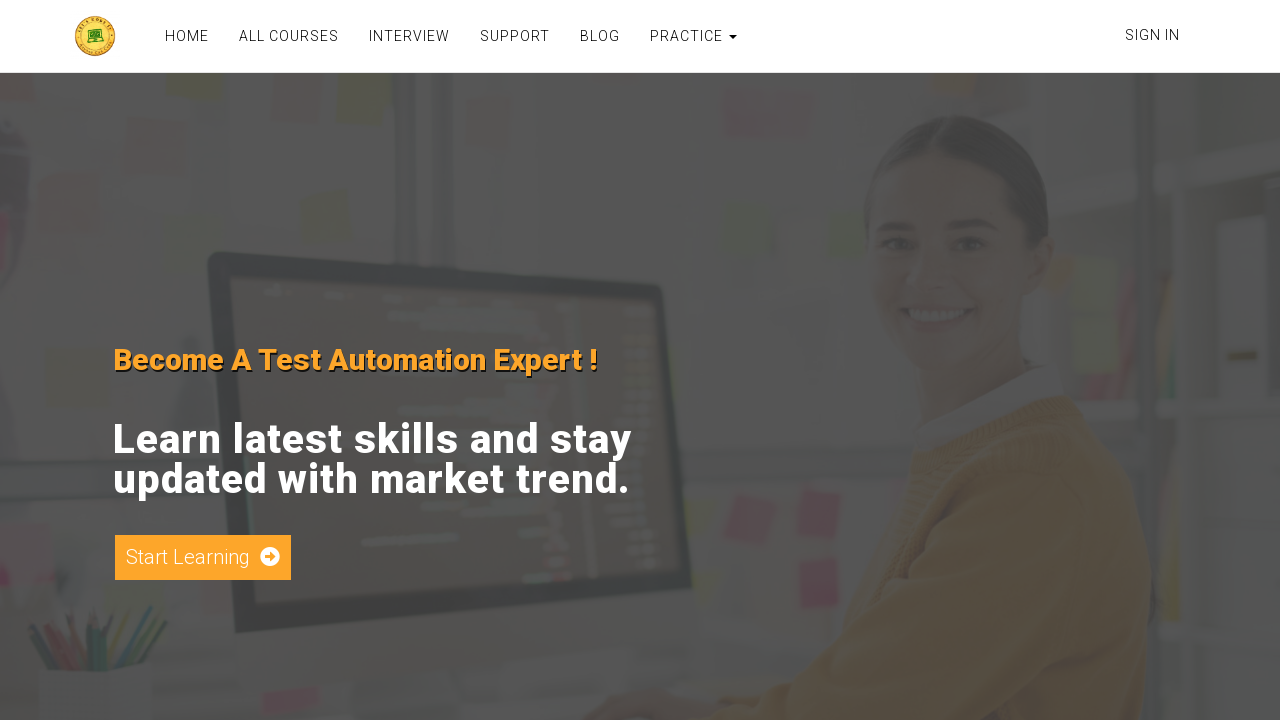

Retrieved text content of link 14: '
              
                
                  
                
                
                                                                                                  
                                    
                      
                                                      LetsKodeIt
                                                                                  
                                                                 $199
                                      
                
              
              
                Rest API Automation With Rest Assured
                Framework Implementation From Scratch - Novice To Ninja
              
              
                
                                   
                              
              
            '
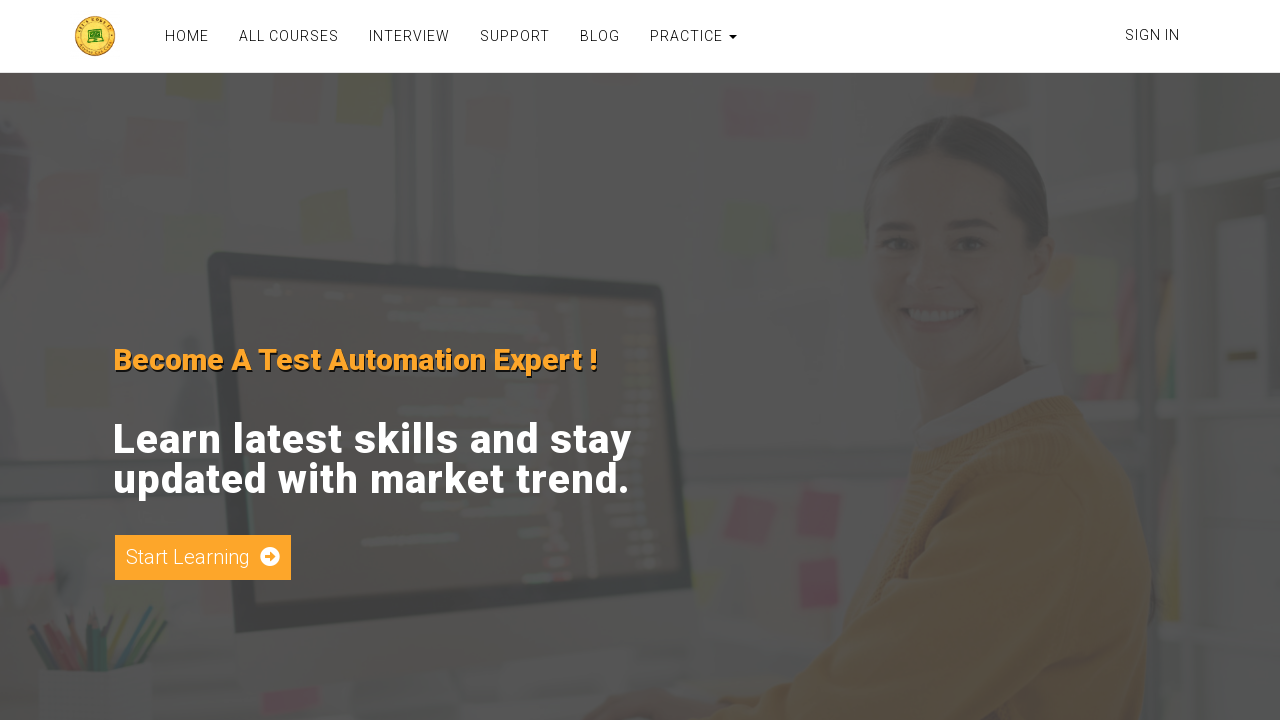

Retrieved text content of link 15: '
              
                
                  
                
                
                                                                                                  
                                    
                      
                                                      LetsKodeIt
                                                                                  
                                                                 $199
                                      
                
              
              
                Selenium WebDriver 4 With Java
                Novice To Ninja + Interview Guide
              
              
                
                                   
                              
              
            '
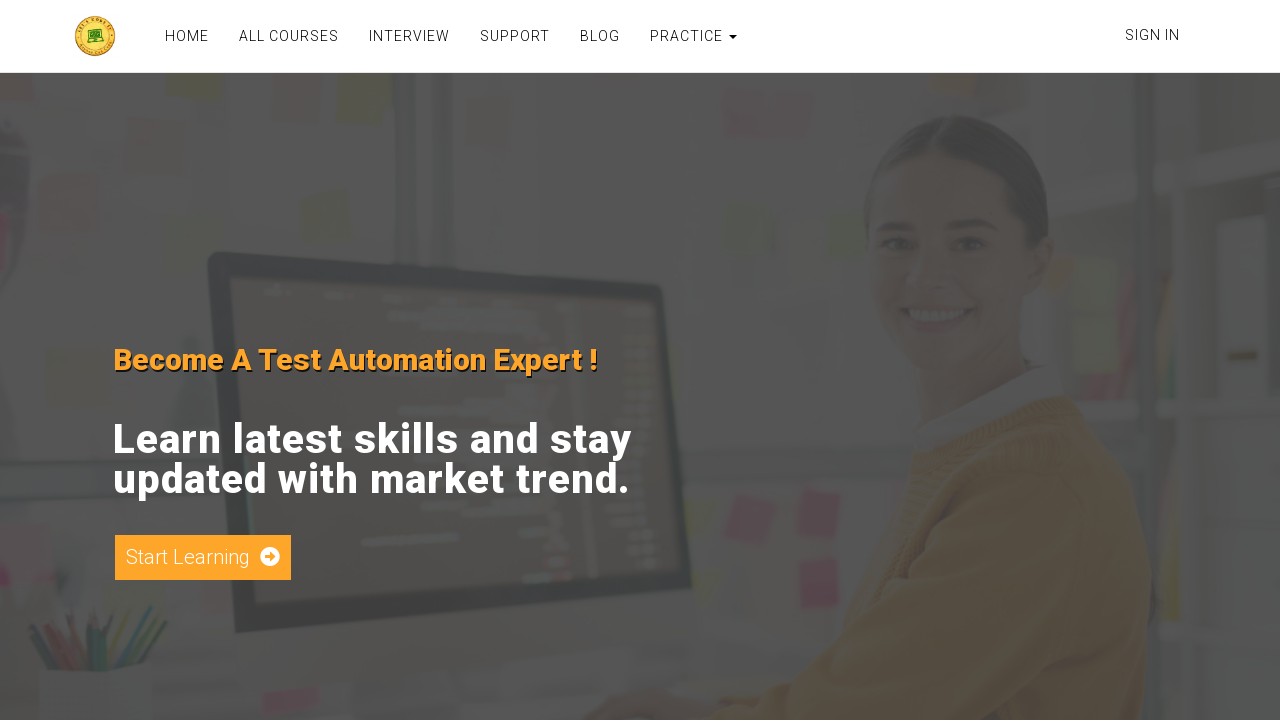

Retrieved text content of link 16: 'Enroll for $1 USD'
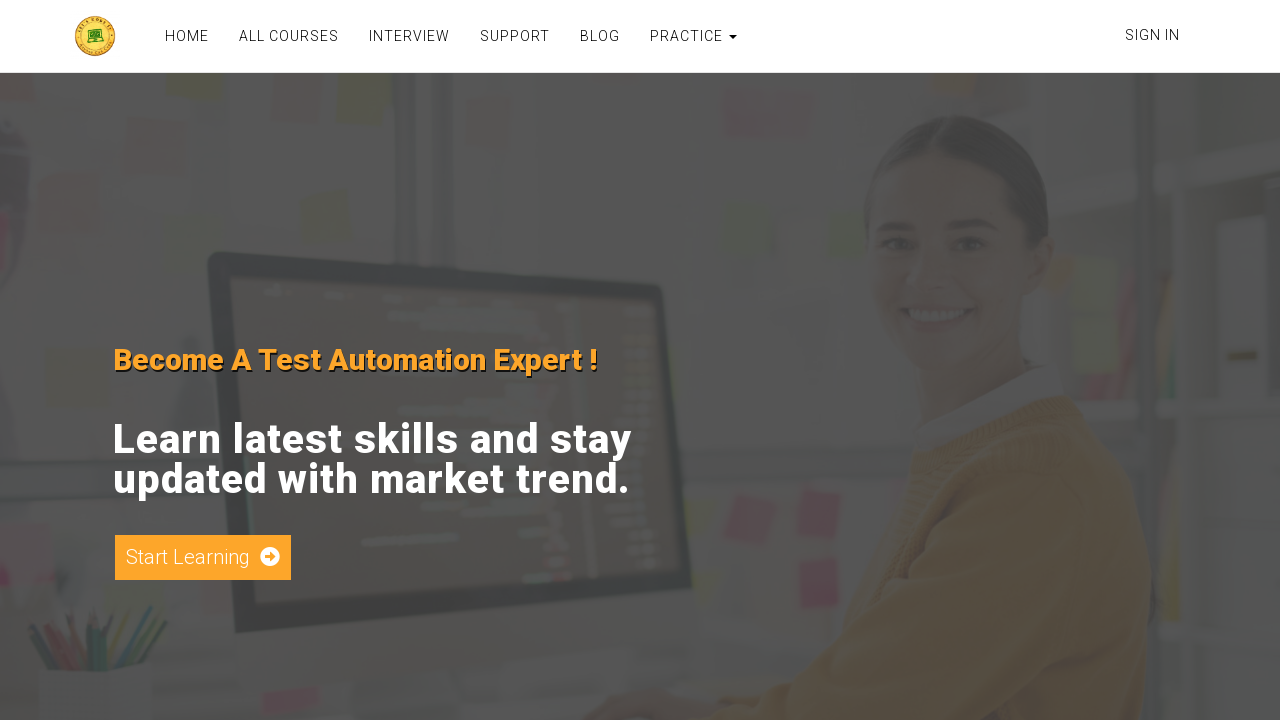

Retrieved text content of link 17: 'Home'
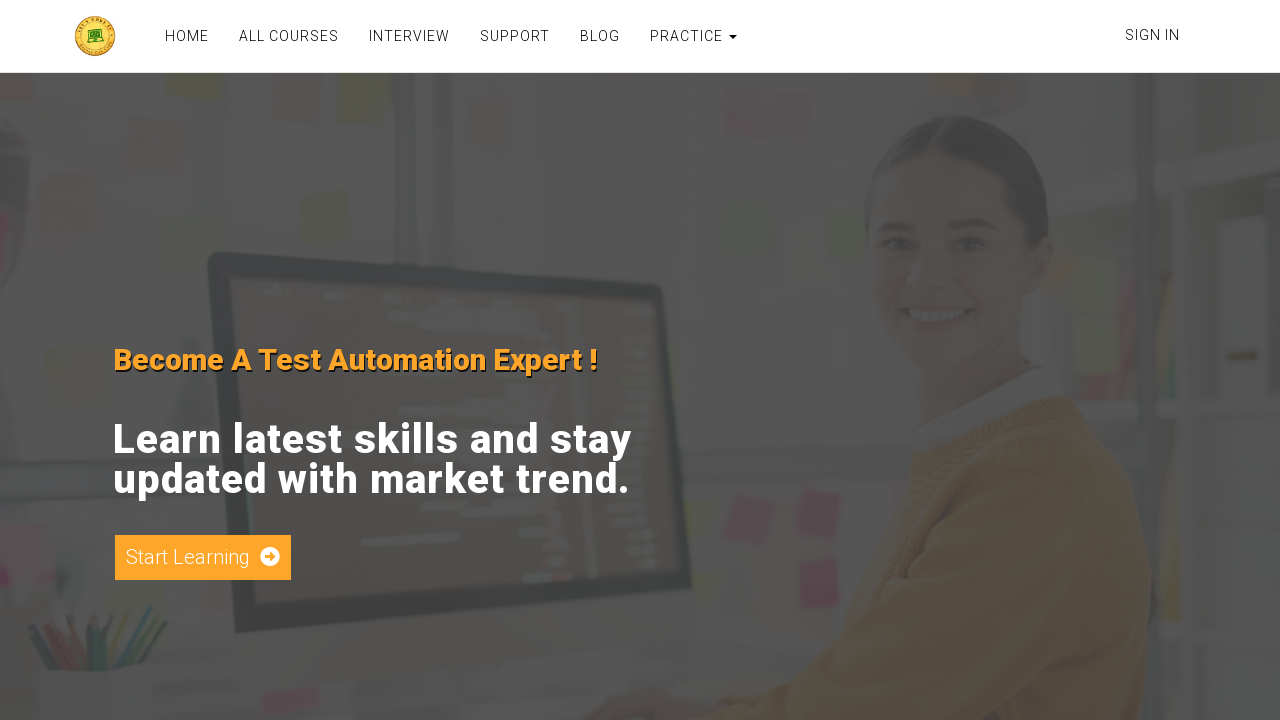

Retrieved text content of link 18: 'Courses'
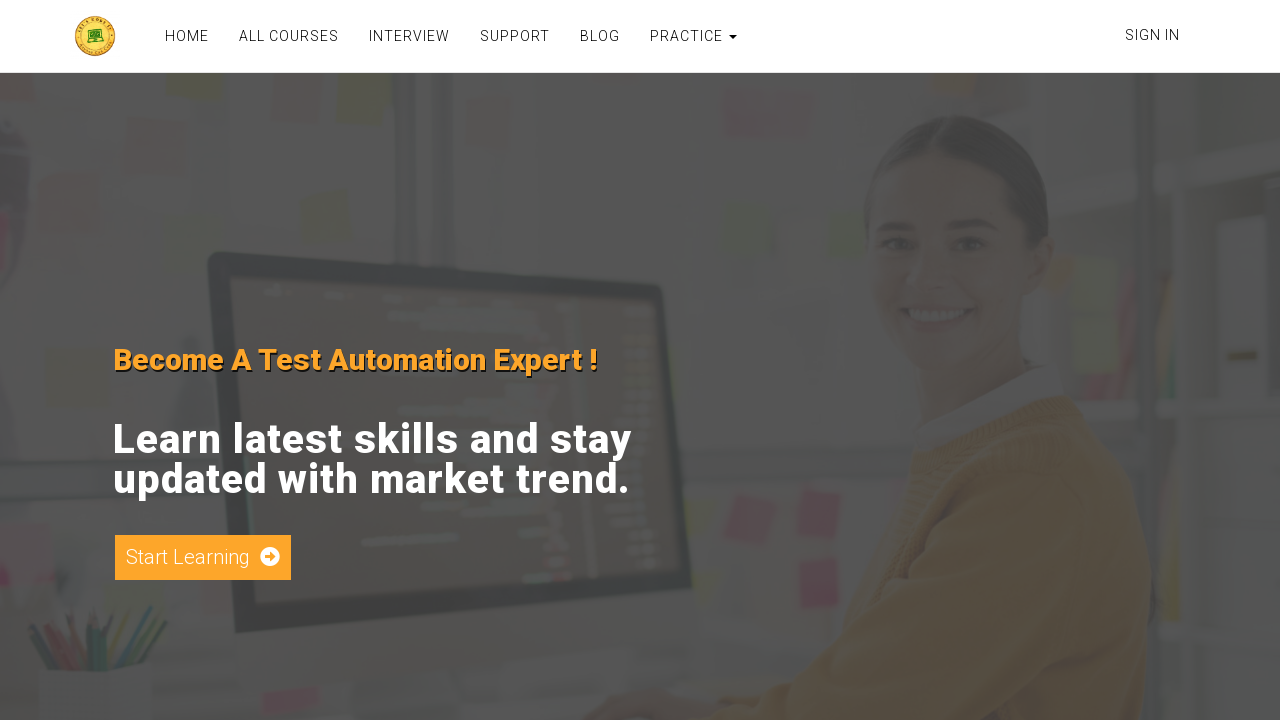

Retrieved text content of link 19: 'Support'
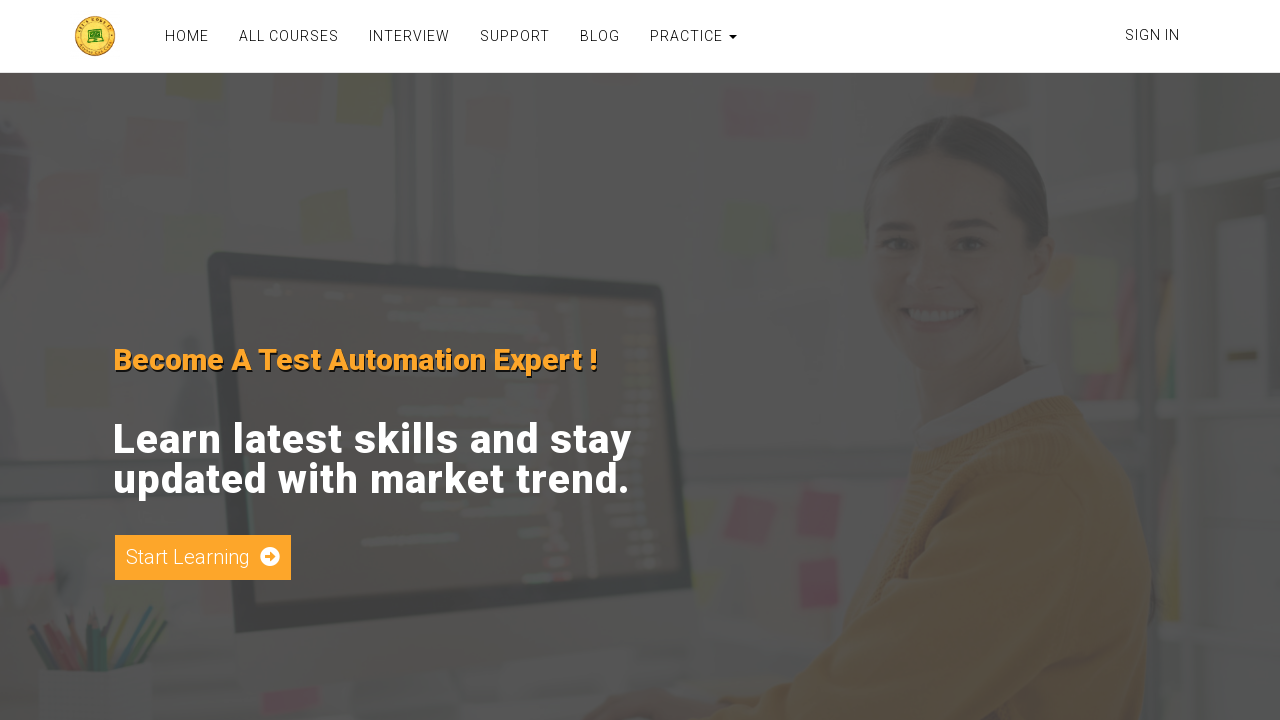

Retrieved text content of link 20: 'Terms & Conditions'
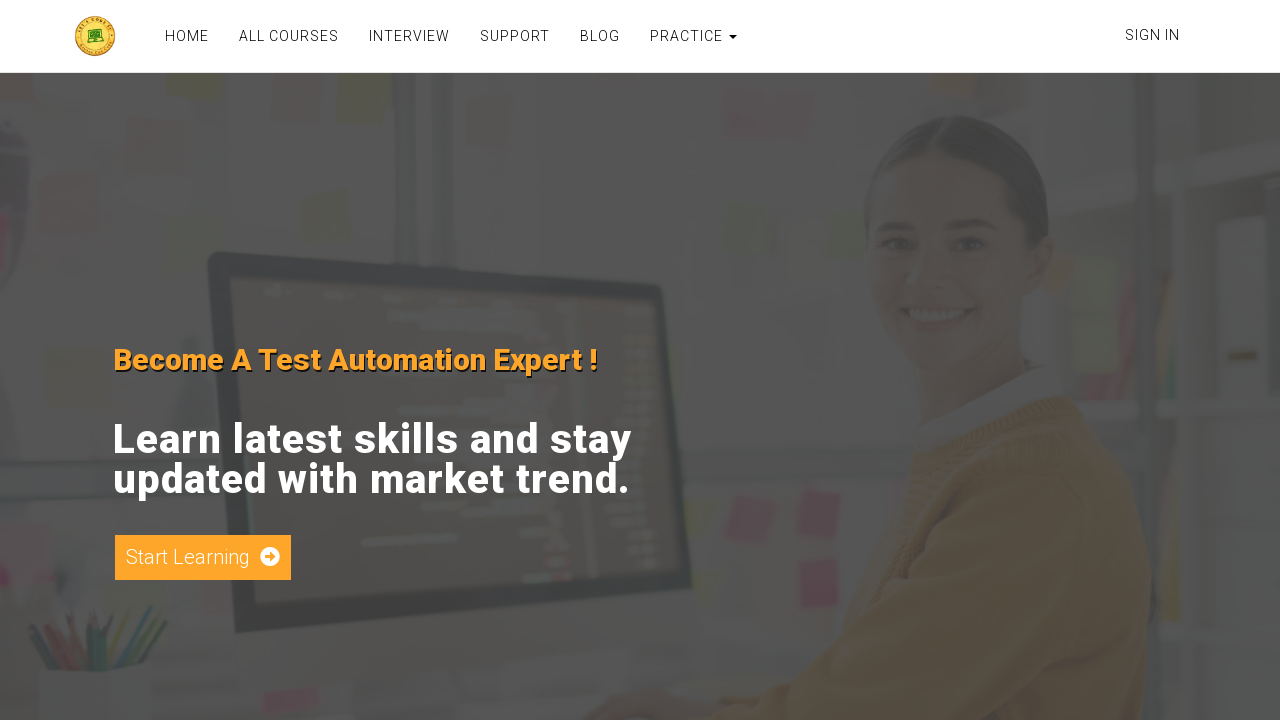

Retrieved text content of link 21: 'Privacy Policy'
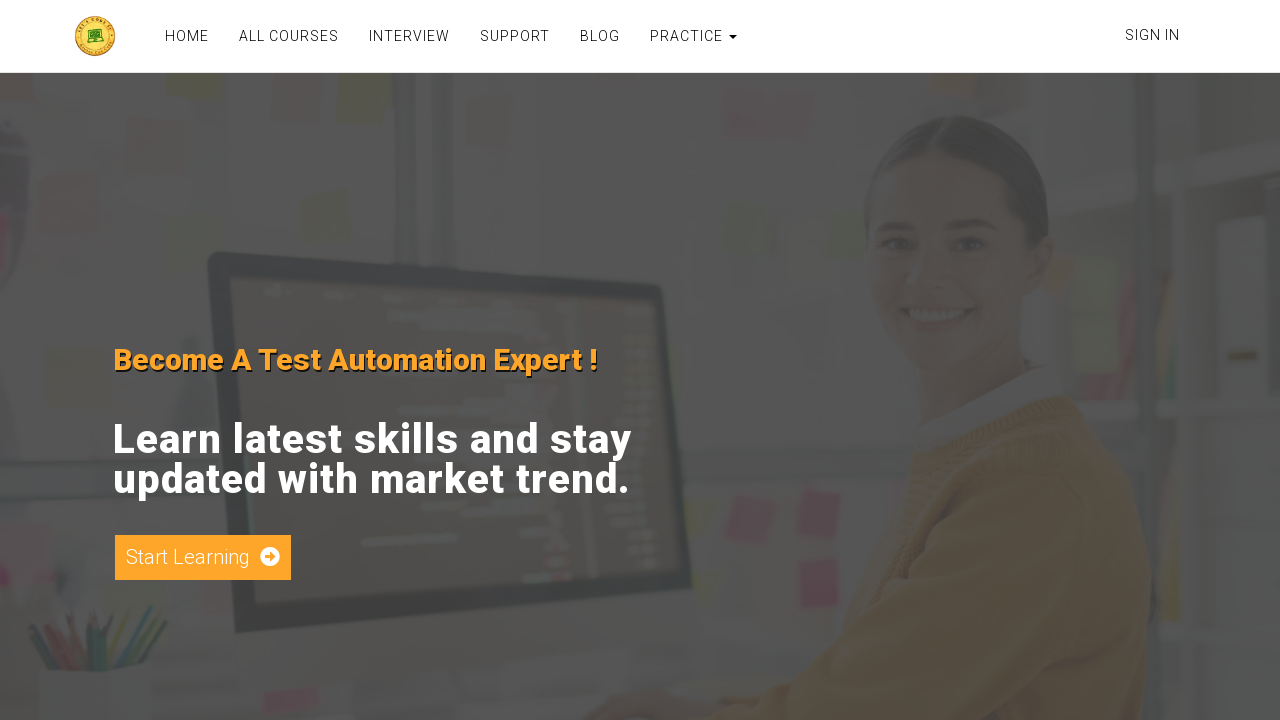

Retrieved text content of link 22: 'Cookie Policy'
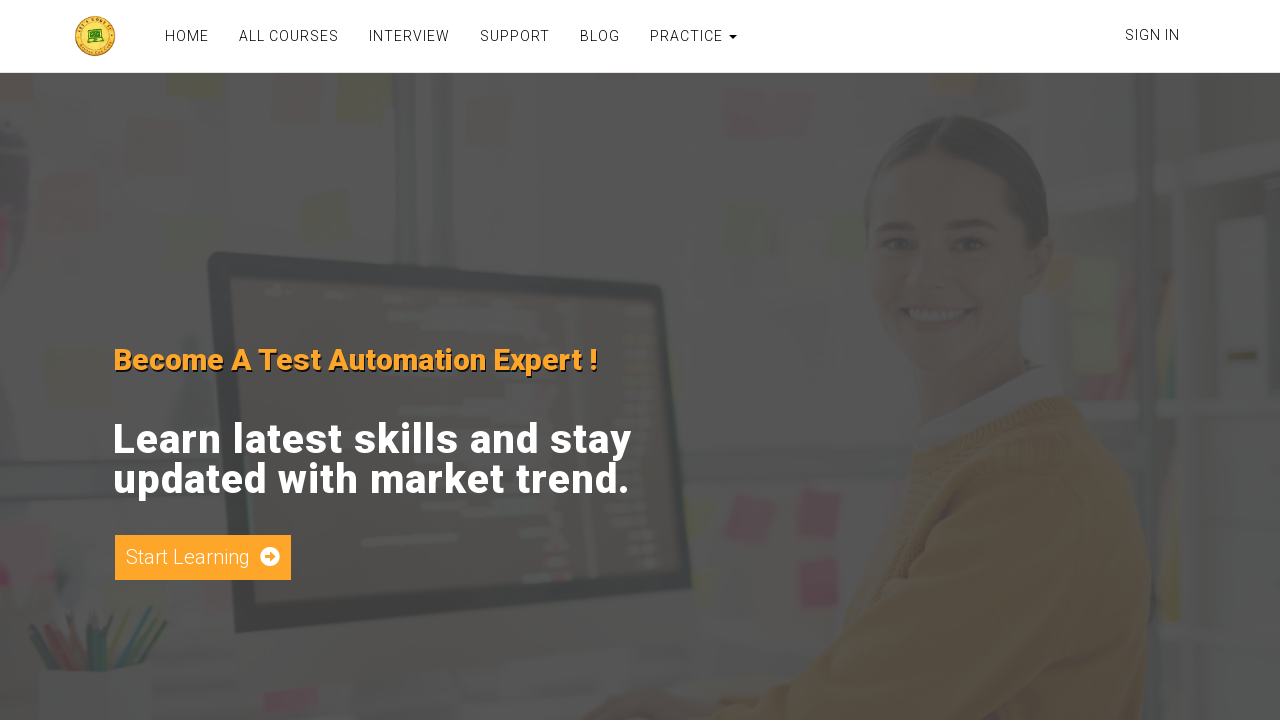

Retrieved text content of link 23: ''
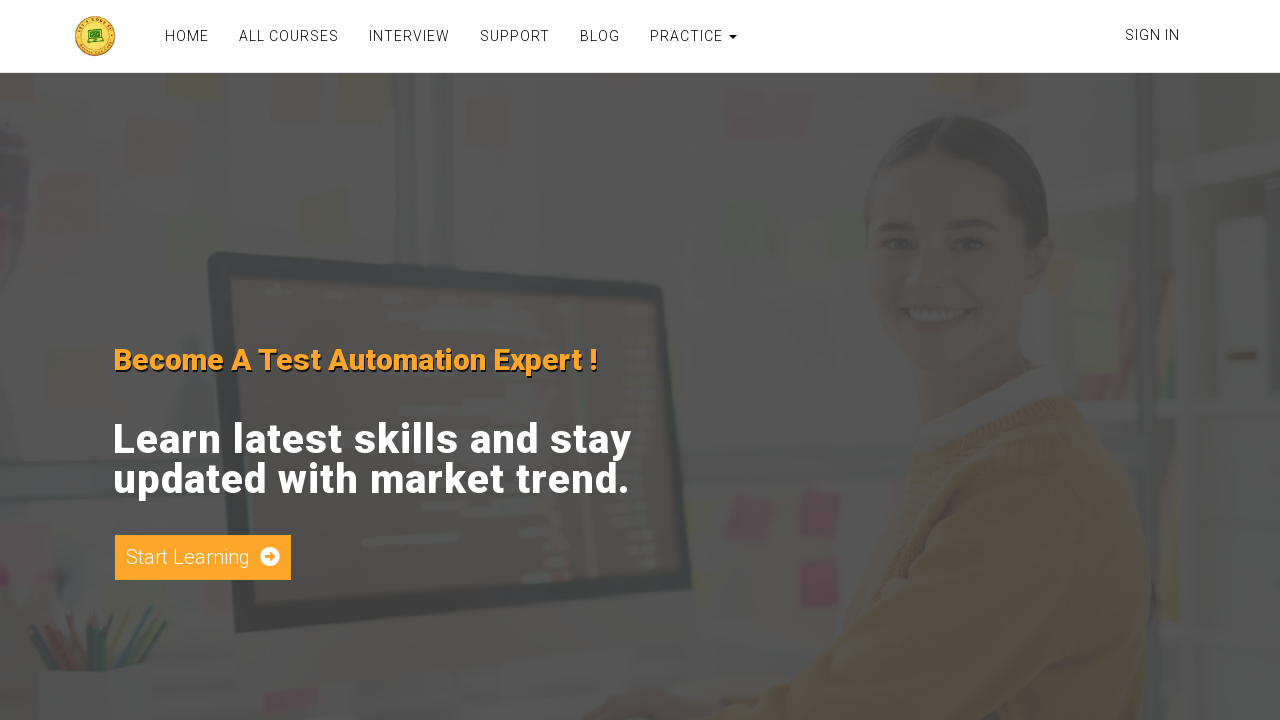

Retrieved text content of link 24: ''
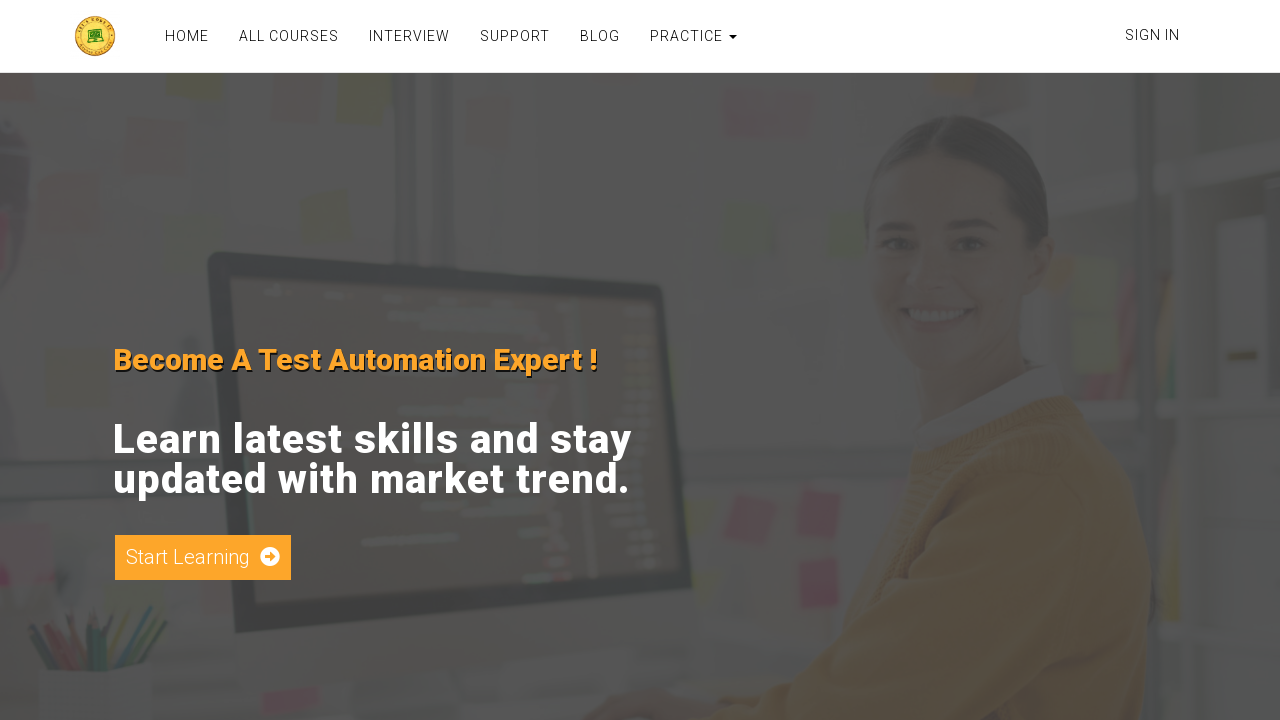

Retrieved text content of link 25: ''
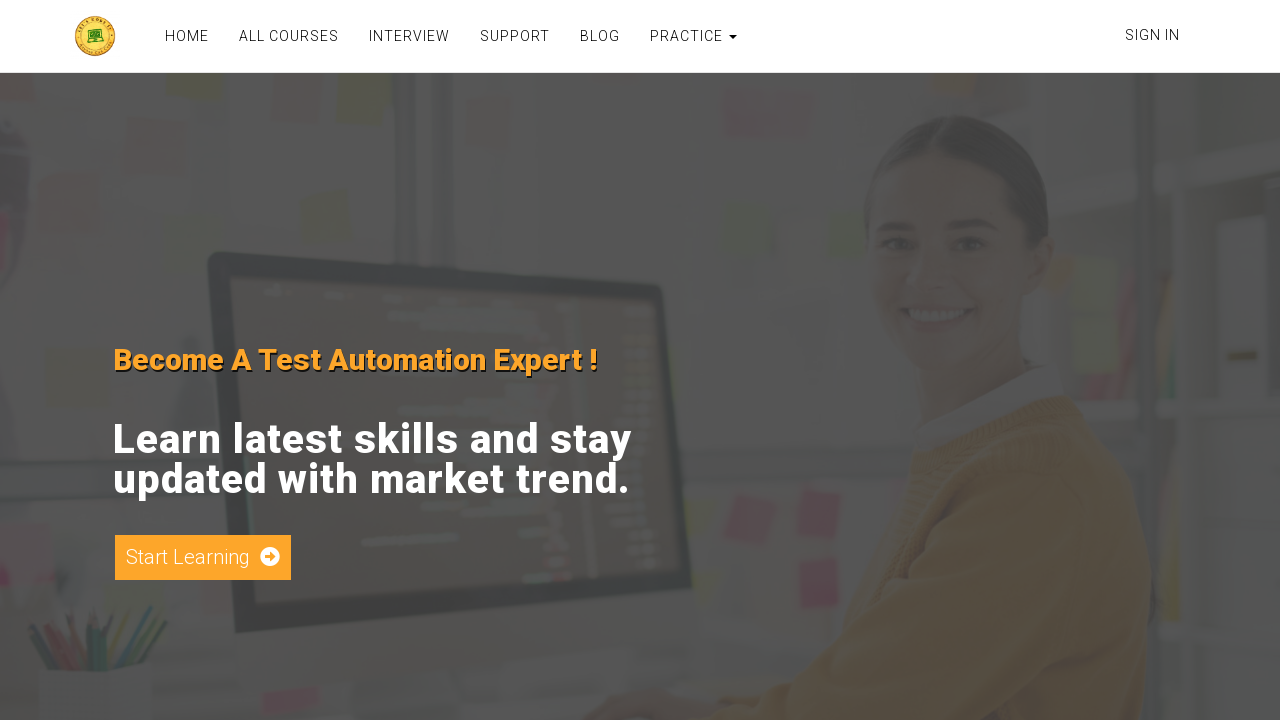

Retrieved text content of link 26: ''
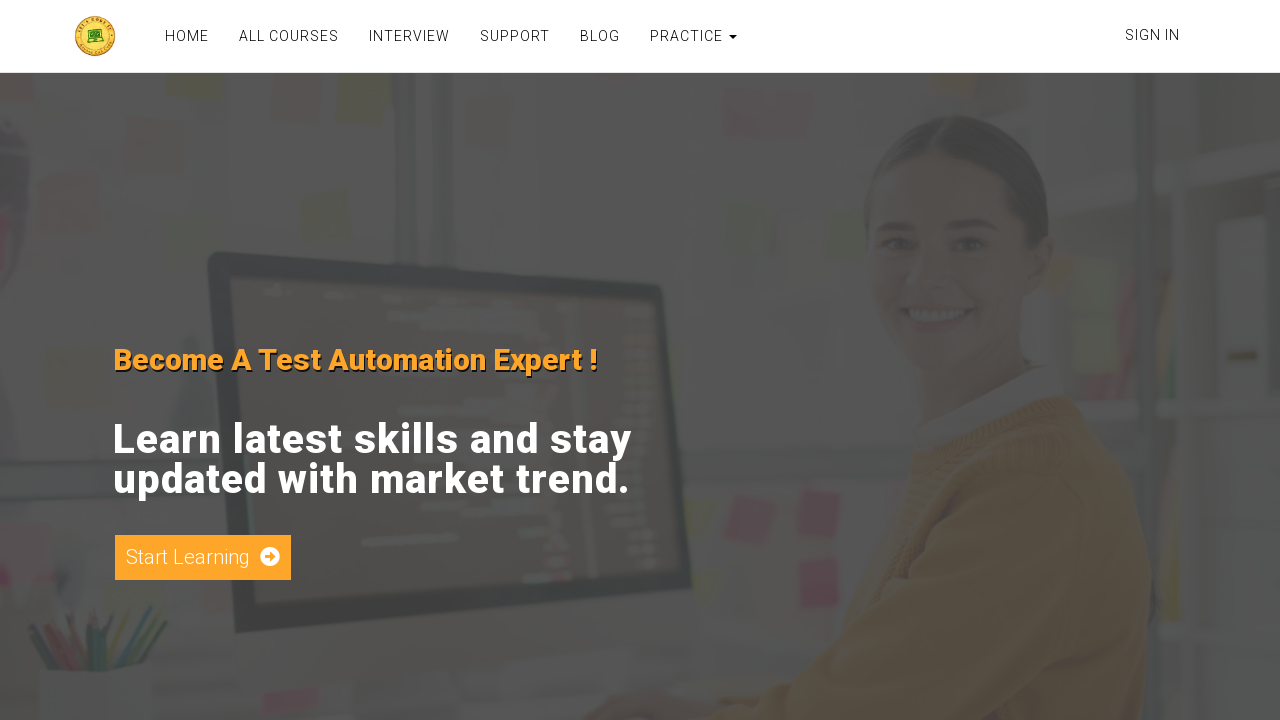

Retrieved text content of link 27: 'here'
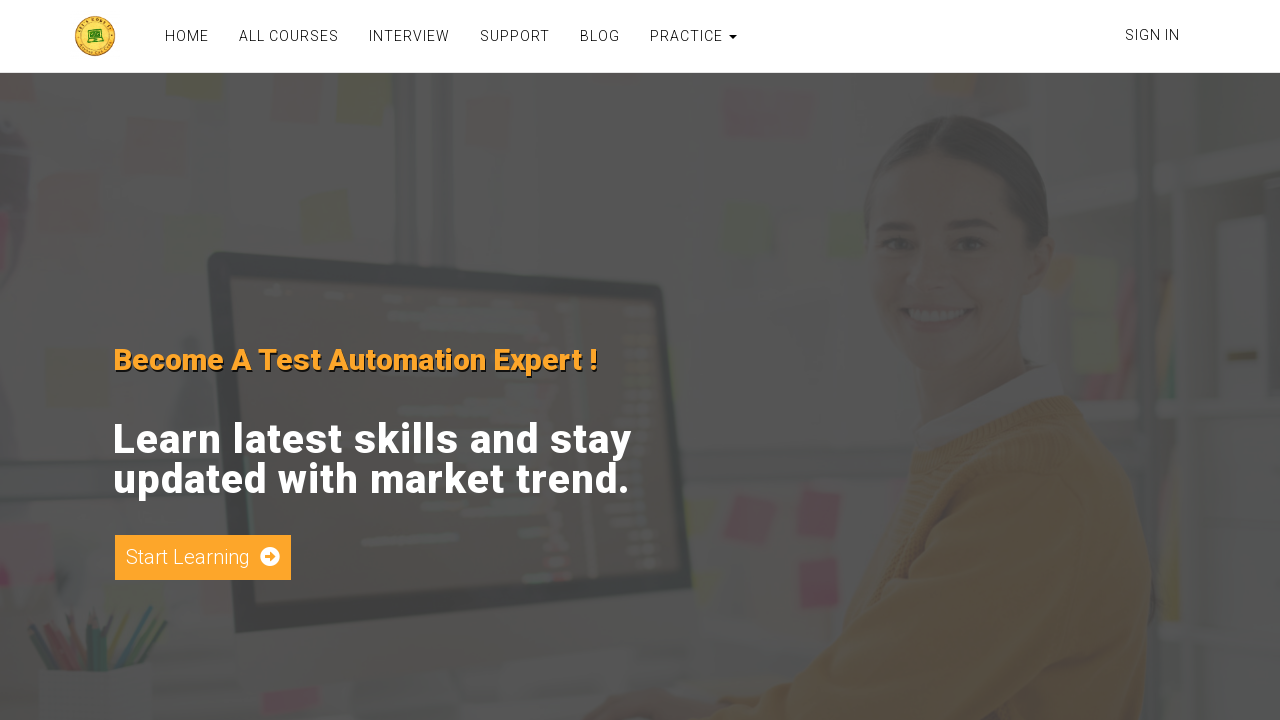

Retrieved text content of link 28: 'Subscribe'
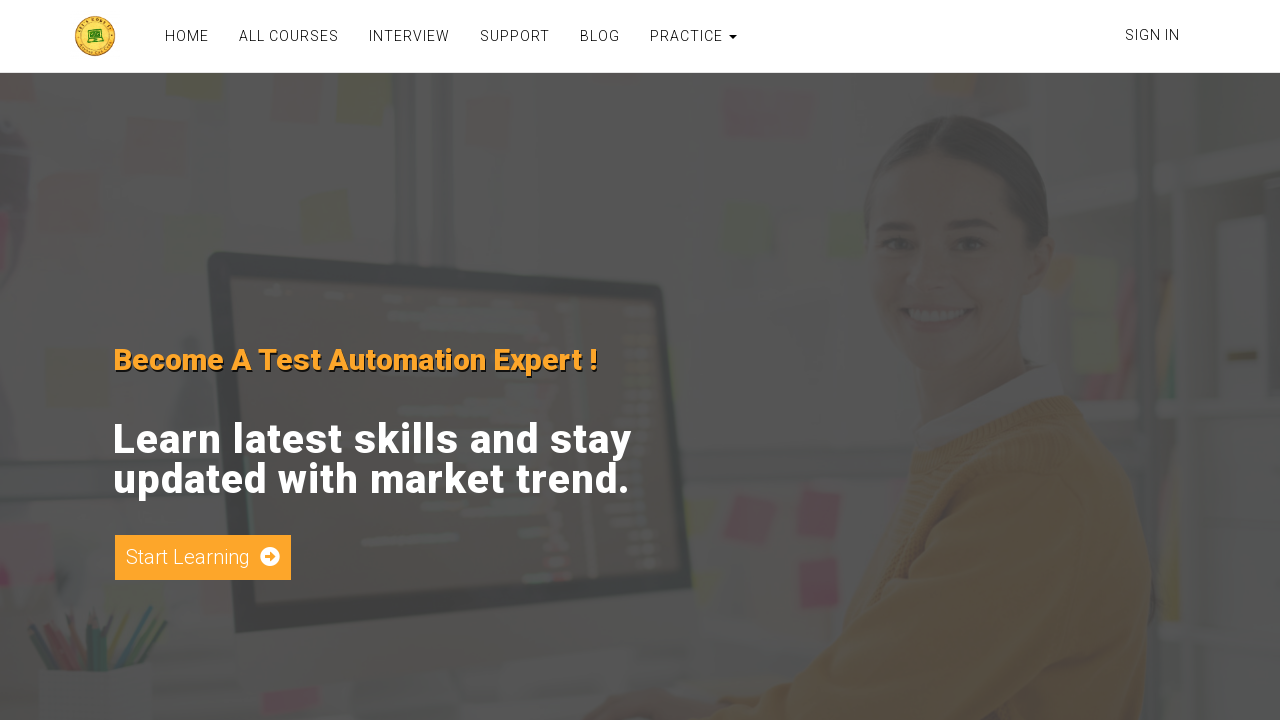

Processing link 0: ''
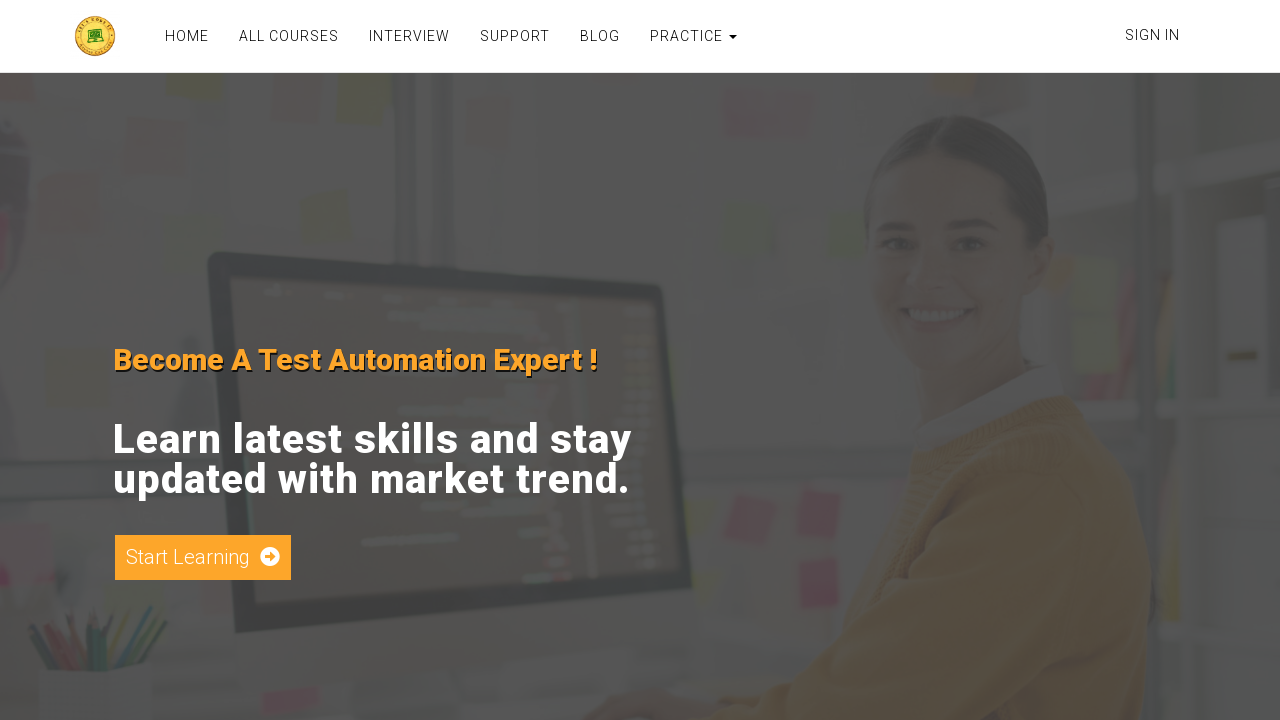

Clicked link 0: '' at (102, 36) on a >> nth=0
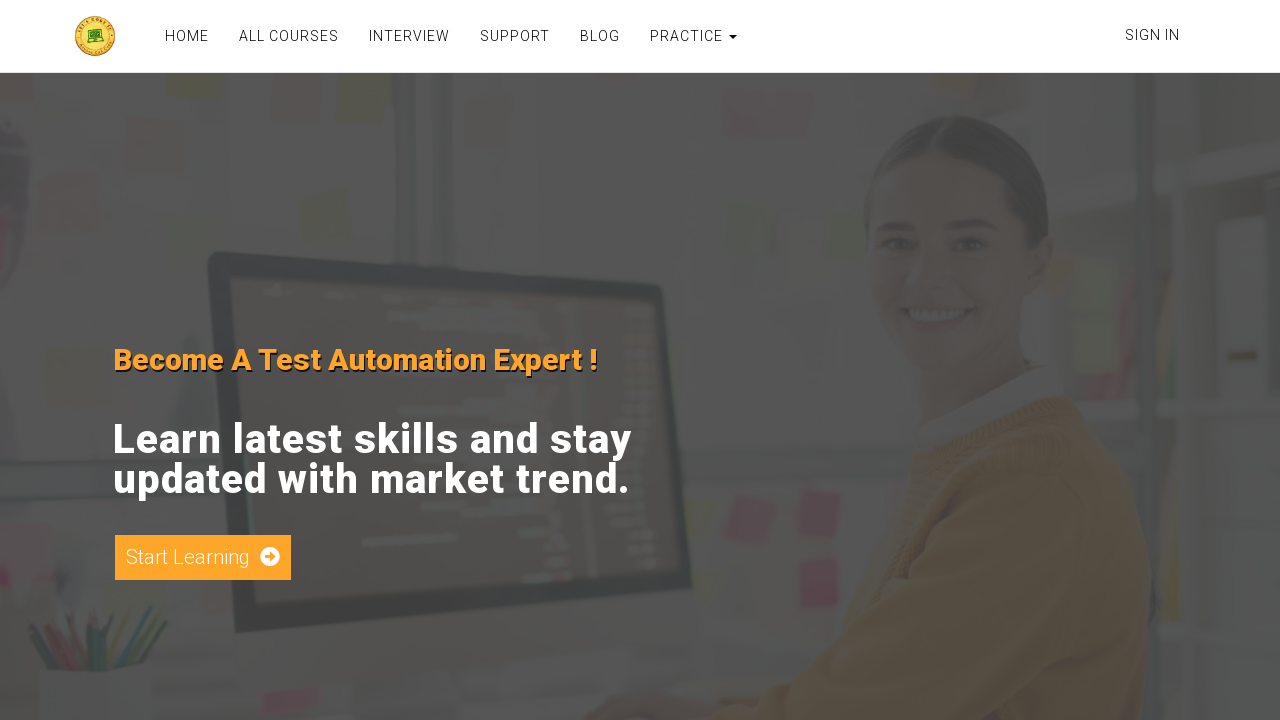

Verified page title after clicking link: 'Home Page'
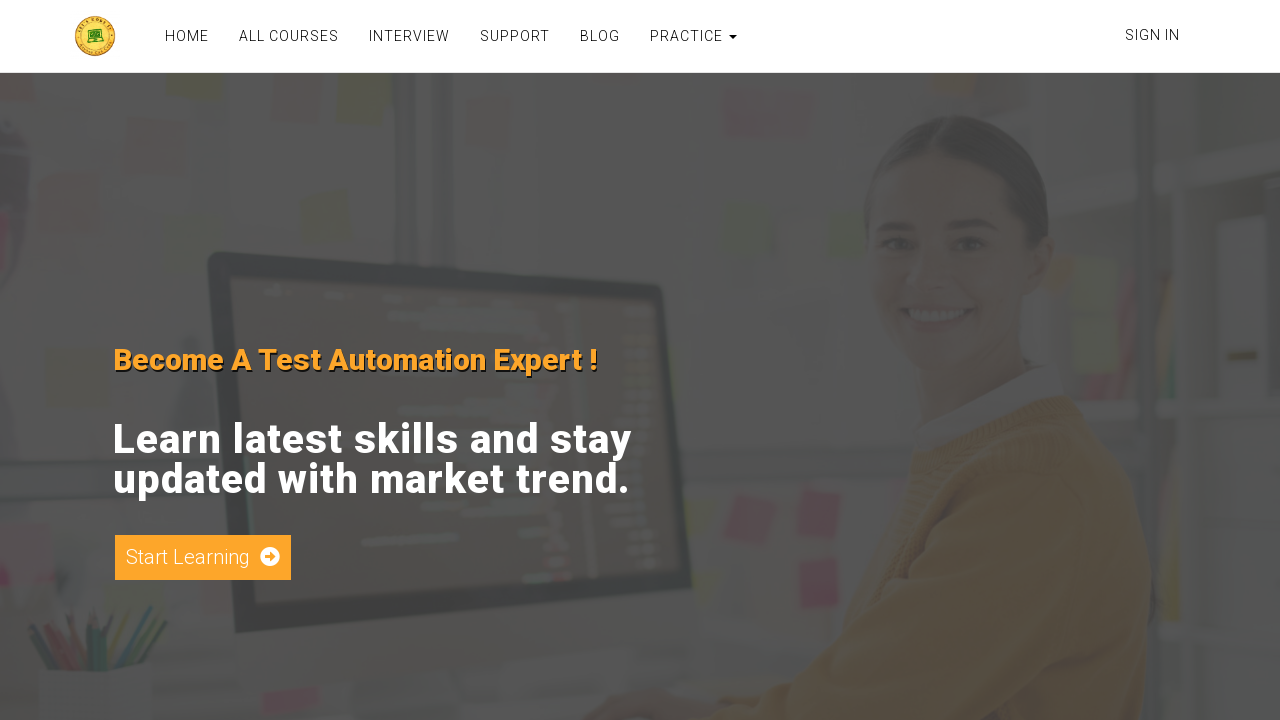

Navigated back to practice page from link 0
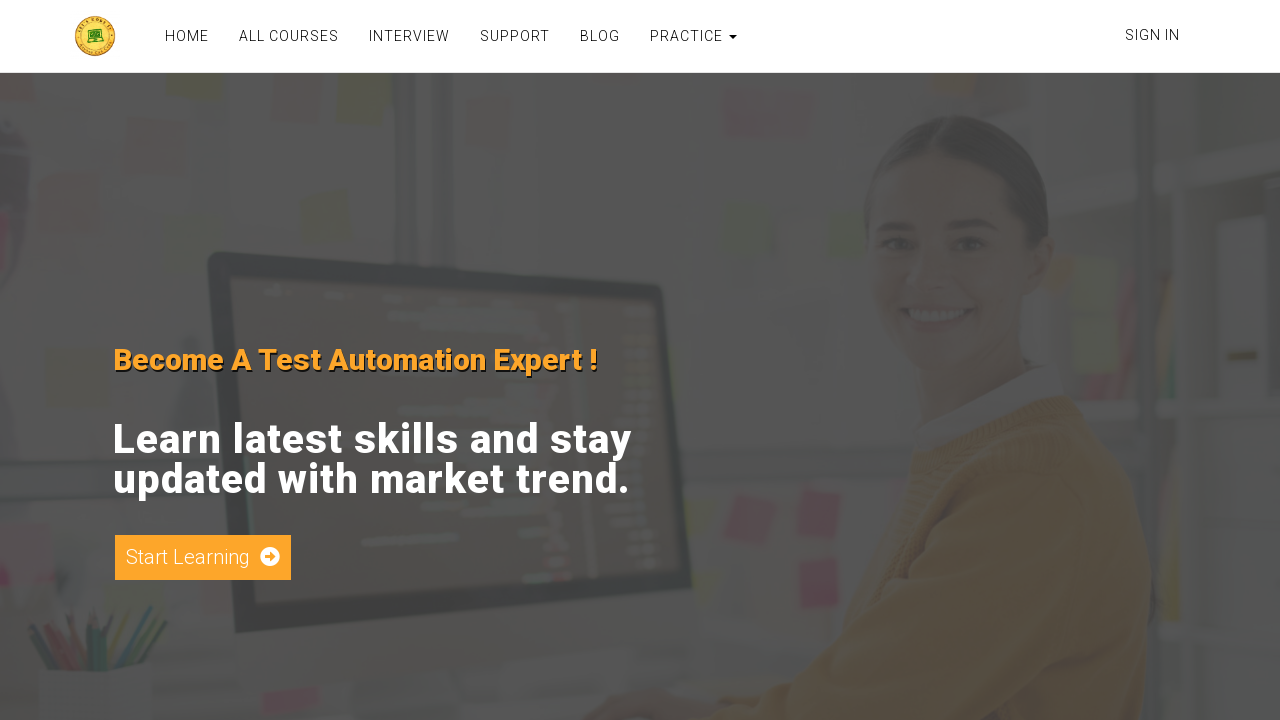

Waited for practice page to load completely (iteration 0)
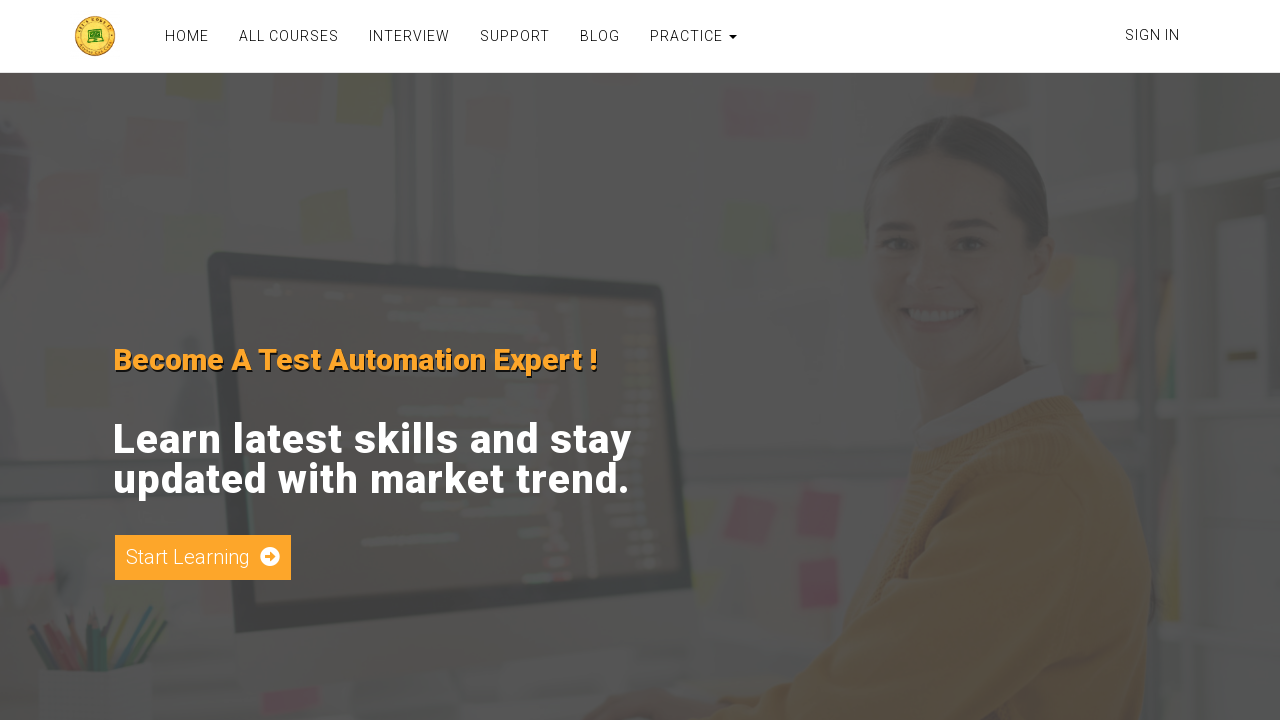

Processing link 1: 'HOME'
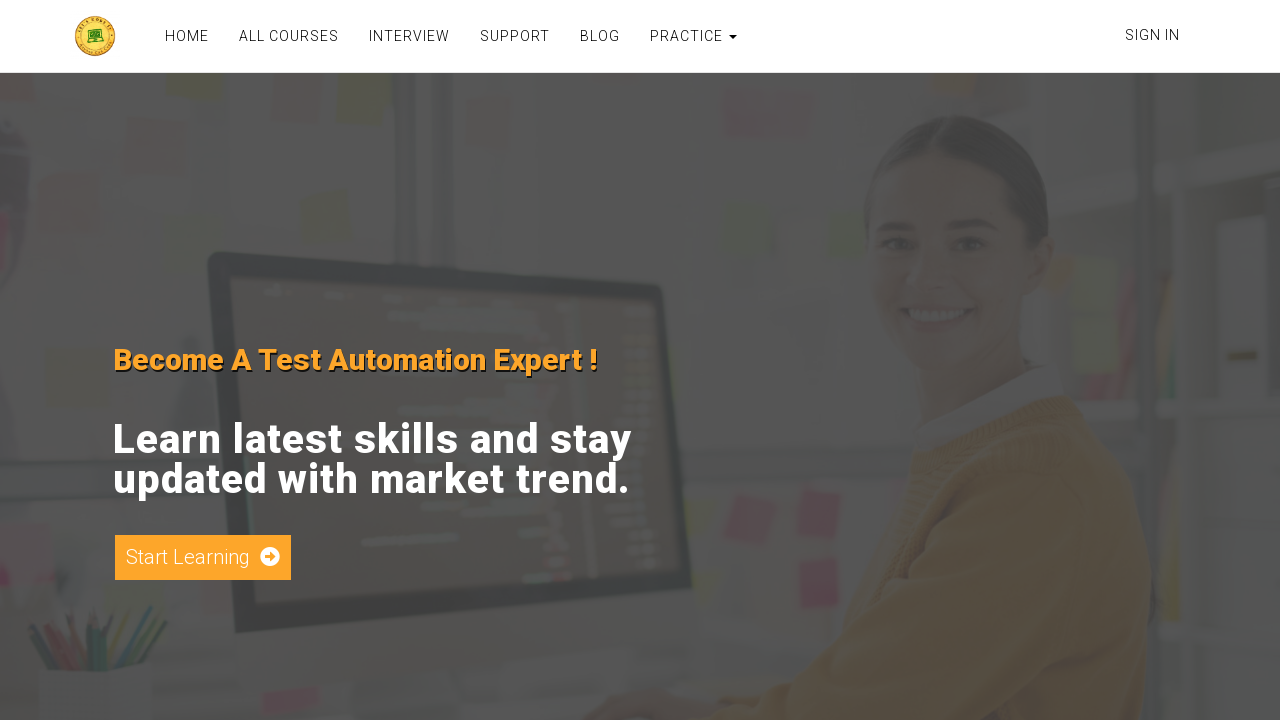

Clicked link 1: 'HOME' at (187, 36) on a >> nth=1
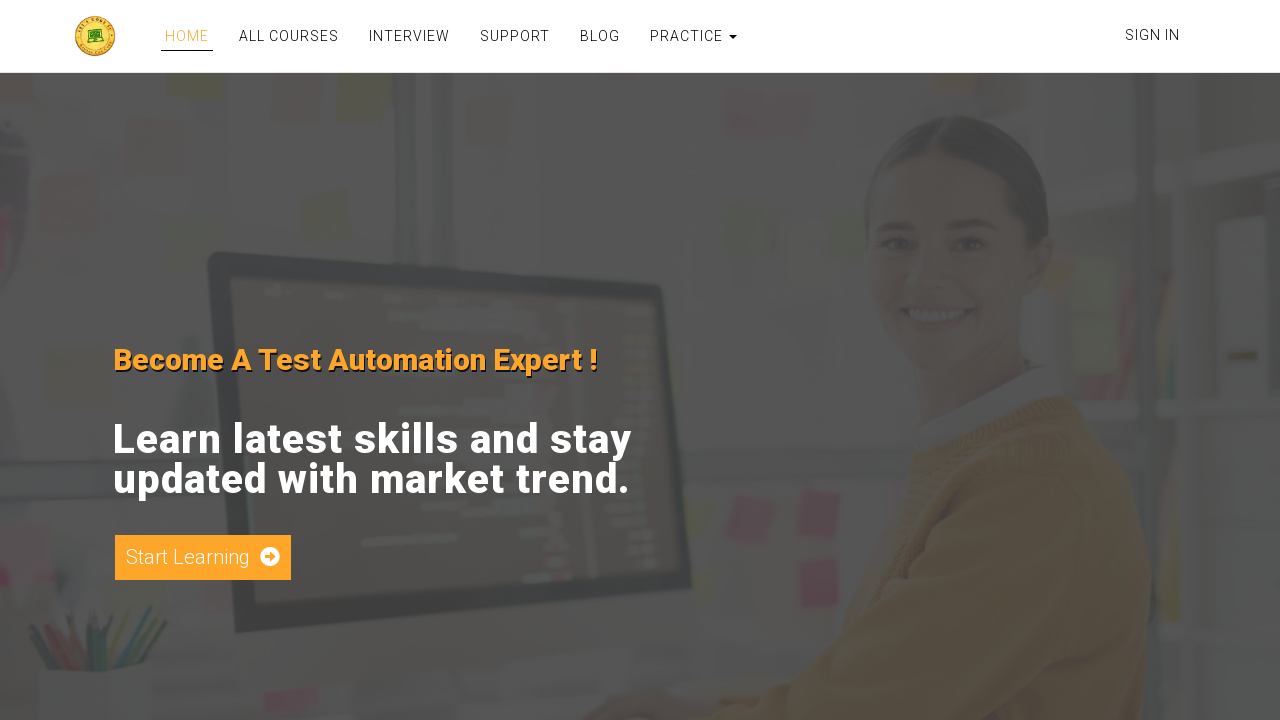

Verified page title after clicking link: 'Home Page'
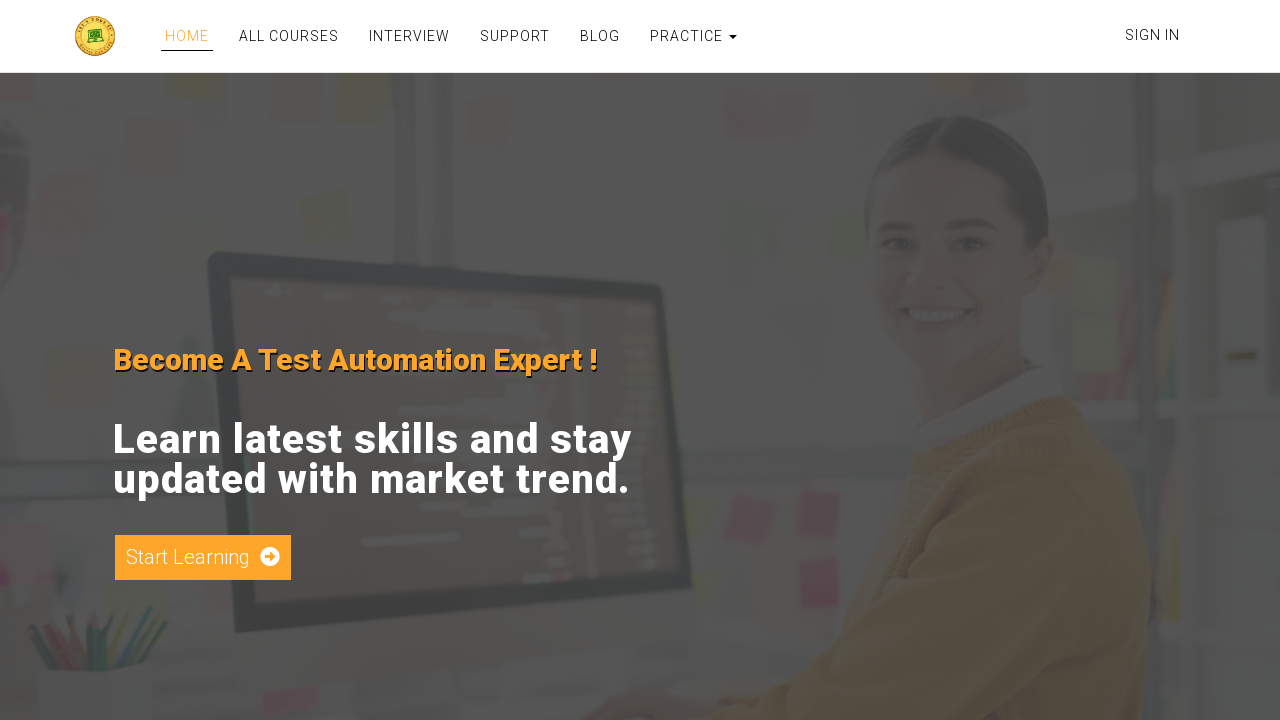

Navigated back to practice page from link 1
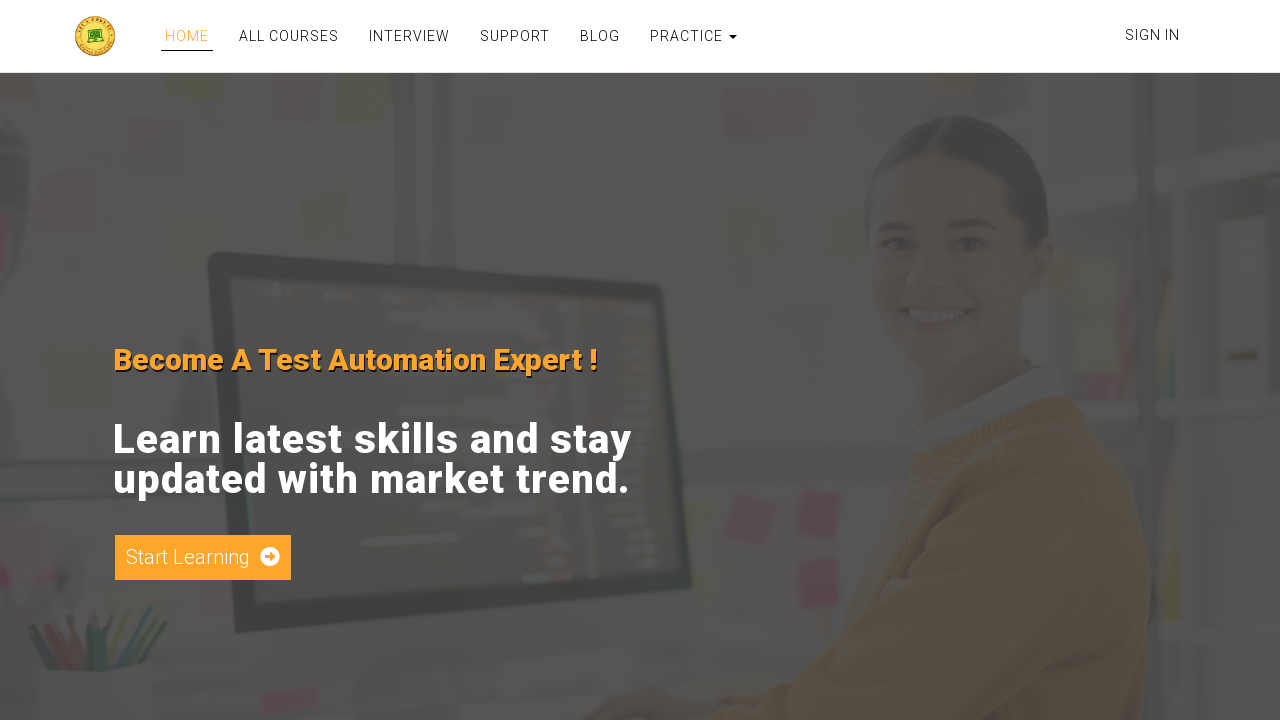

Waited for practice page to load completely (iteration 1)
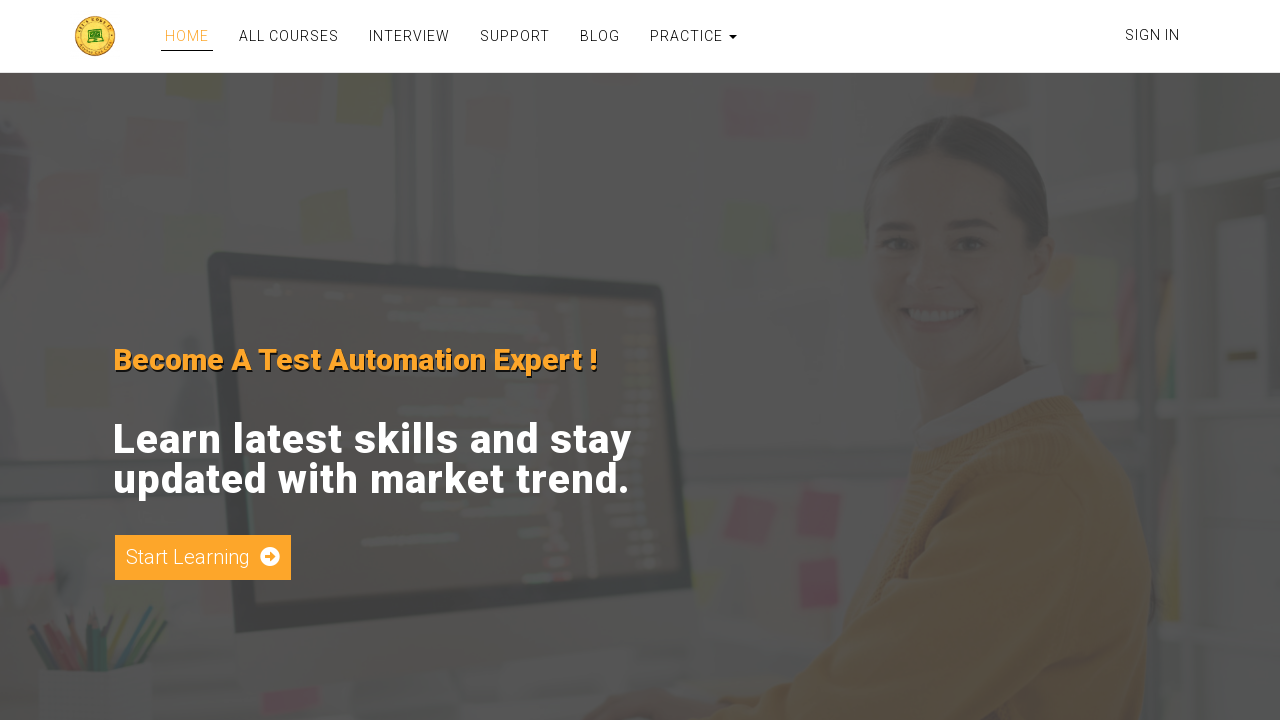

Processing link 2: 'ALL COURSES'
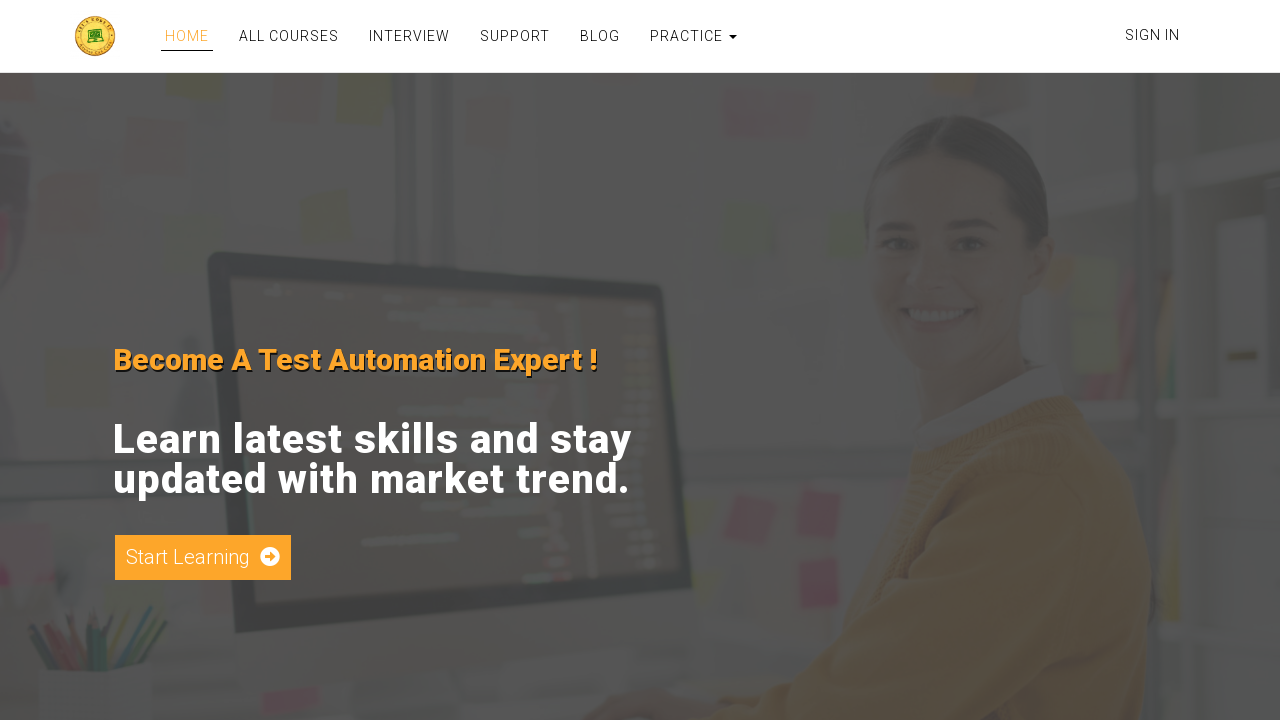

Clicked link 2: 'ALL COURSES' at (289, 36) on a >> nth=2
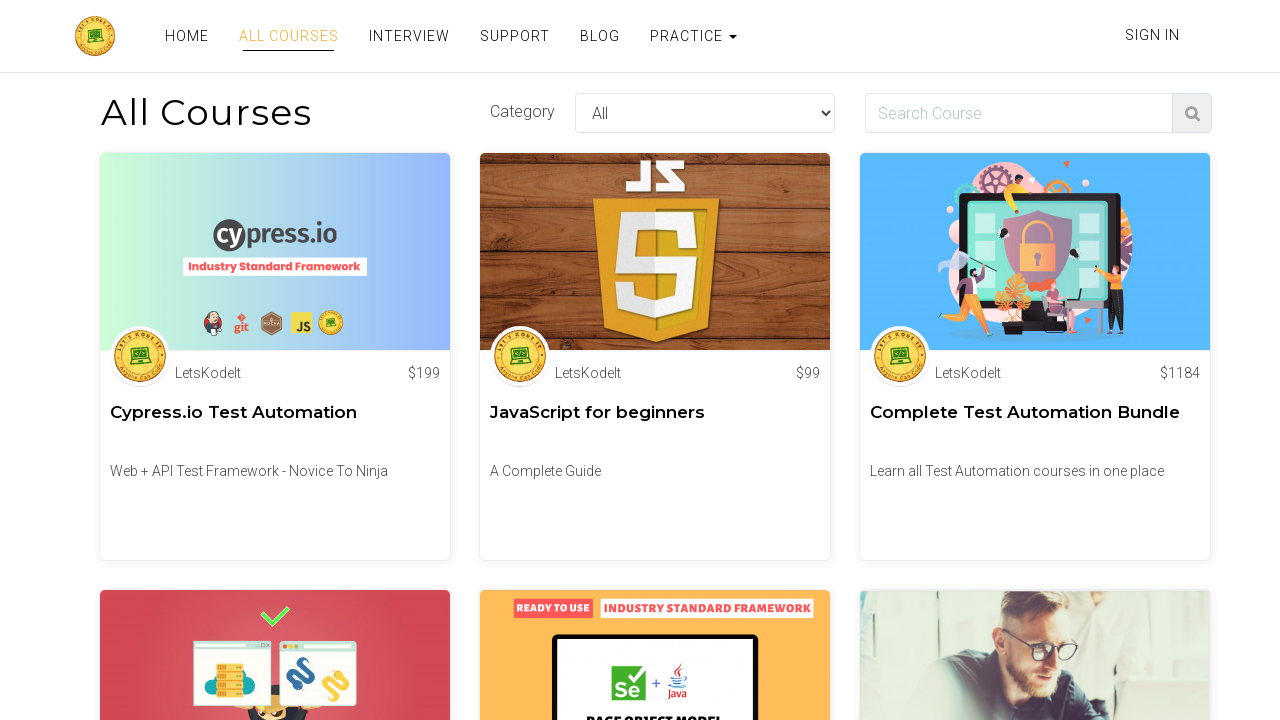

Verified page title after clicking link: 'All Courses'
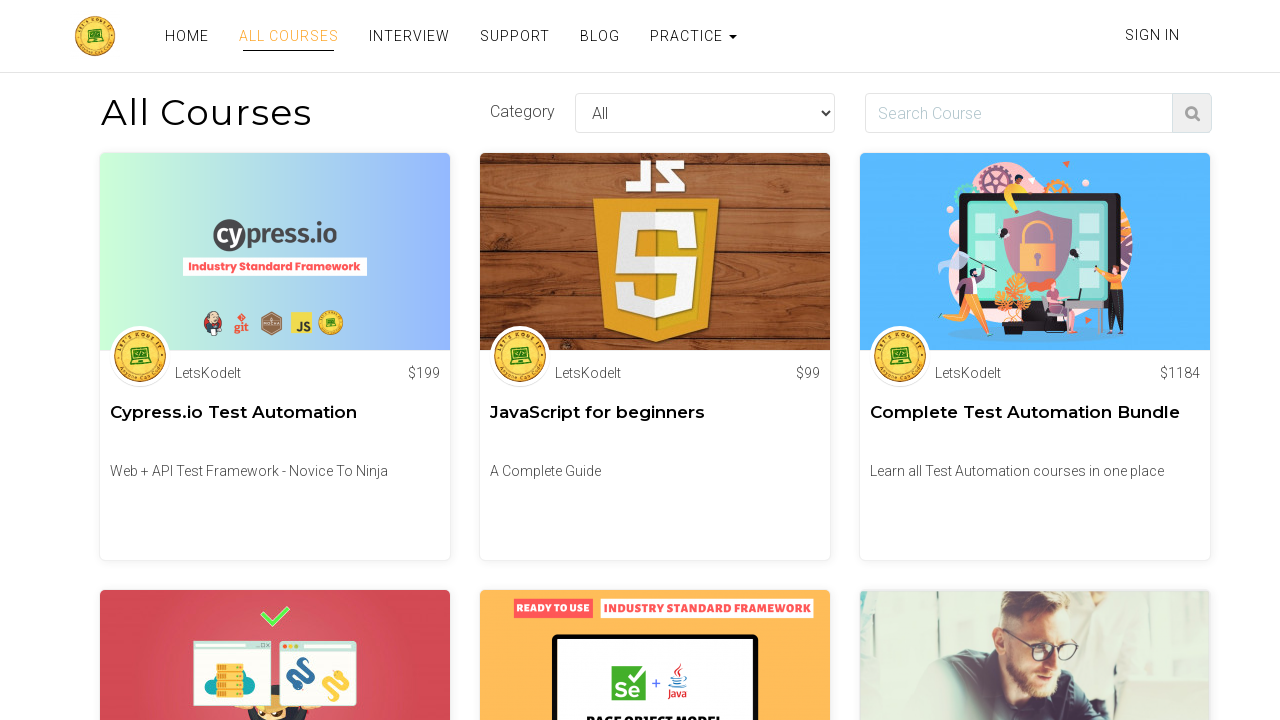

Navigated back to practice page from link 2
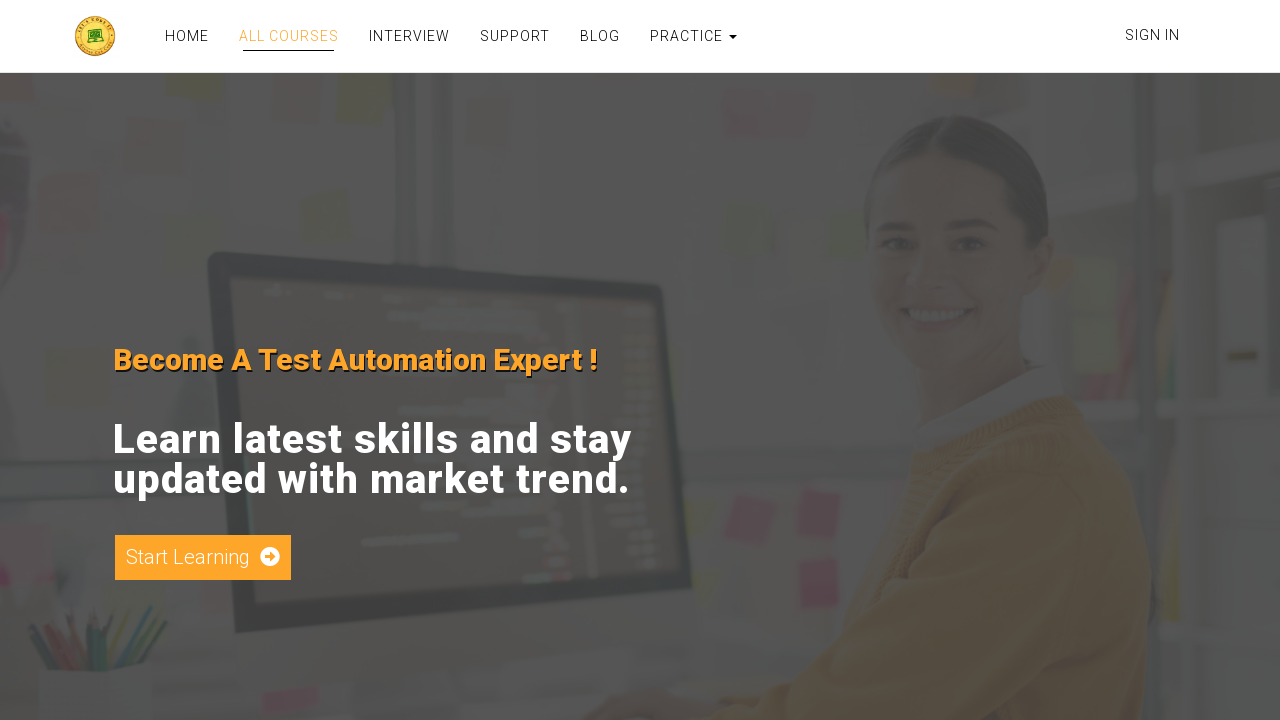

Waited for practice page to load completely (iteration 2)
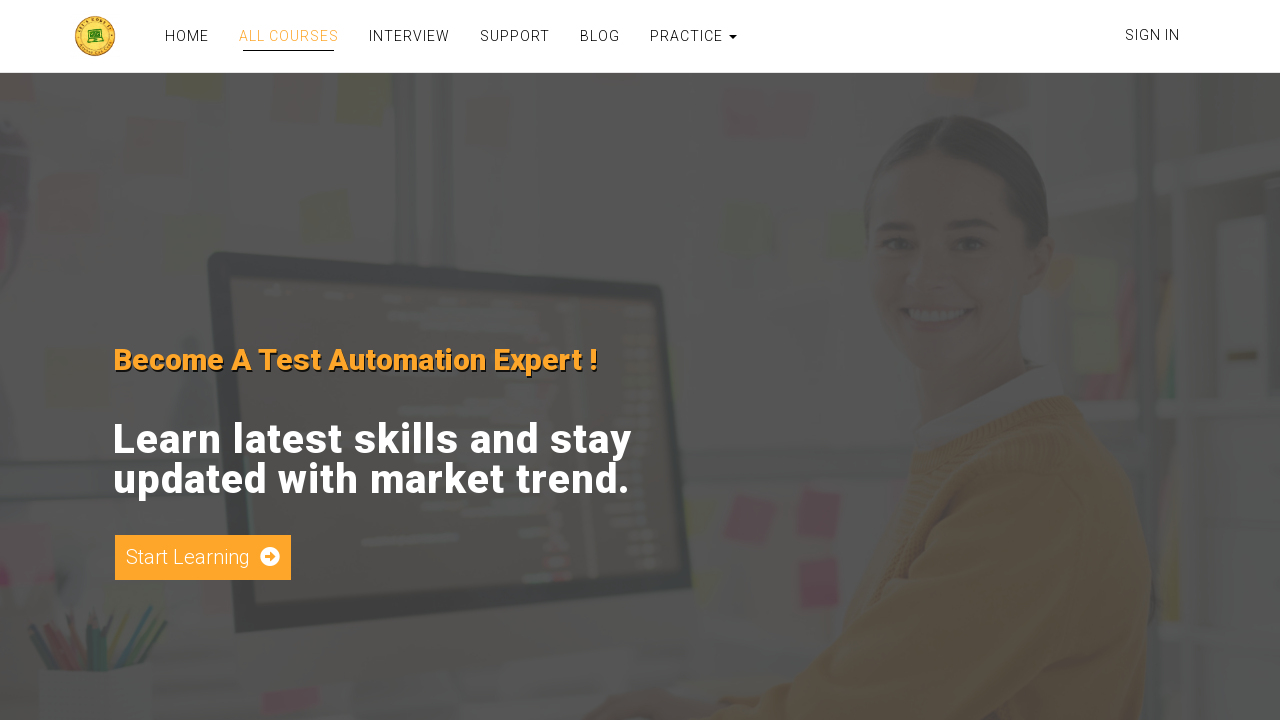

Processing link 3: 'INTERVIEW'
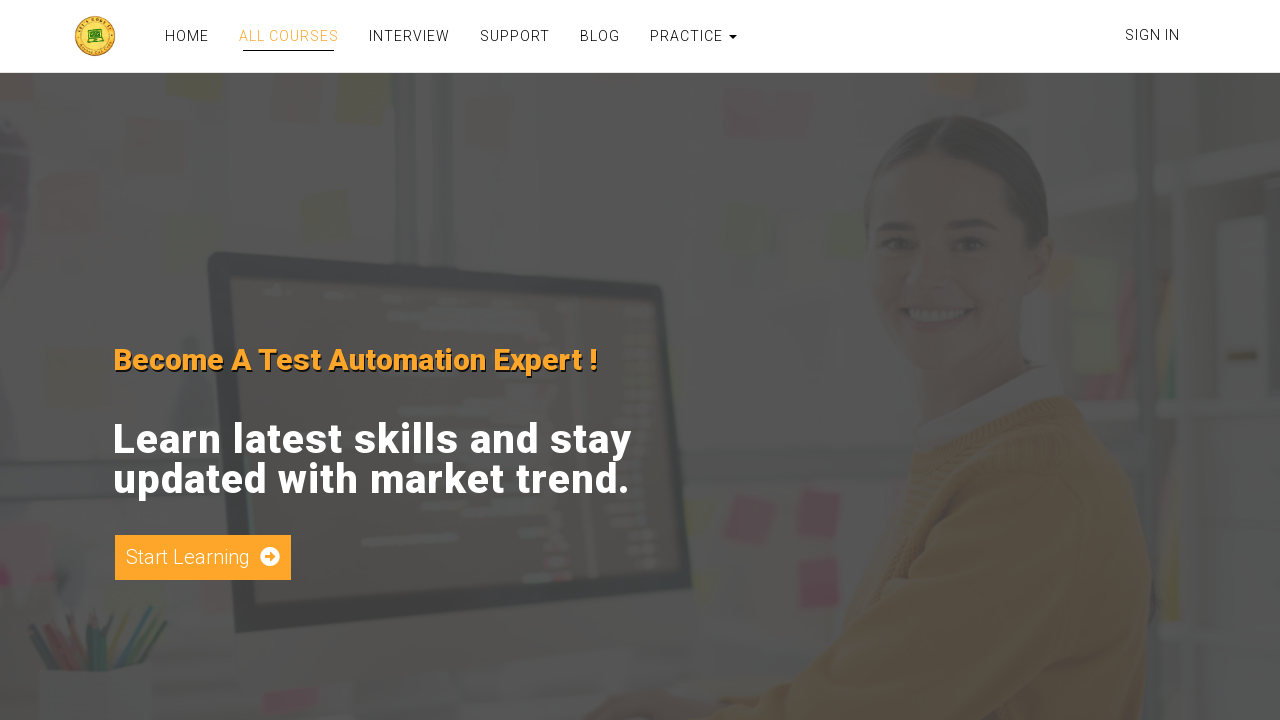

Clicked link 3: 'INTERVIEW' at (409, 36) on a >> nth=3
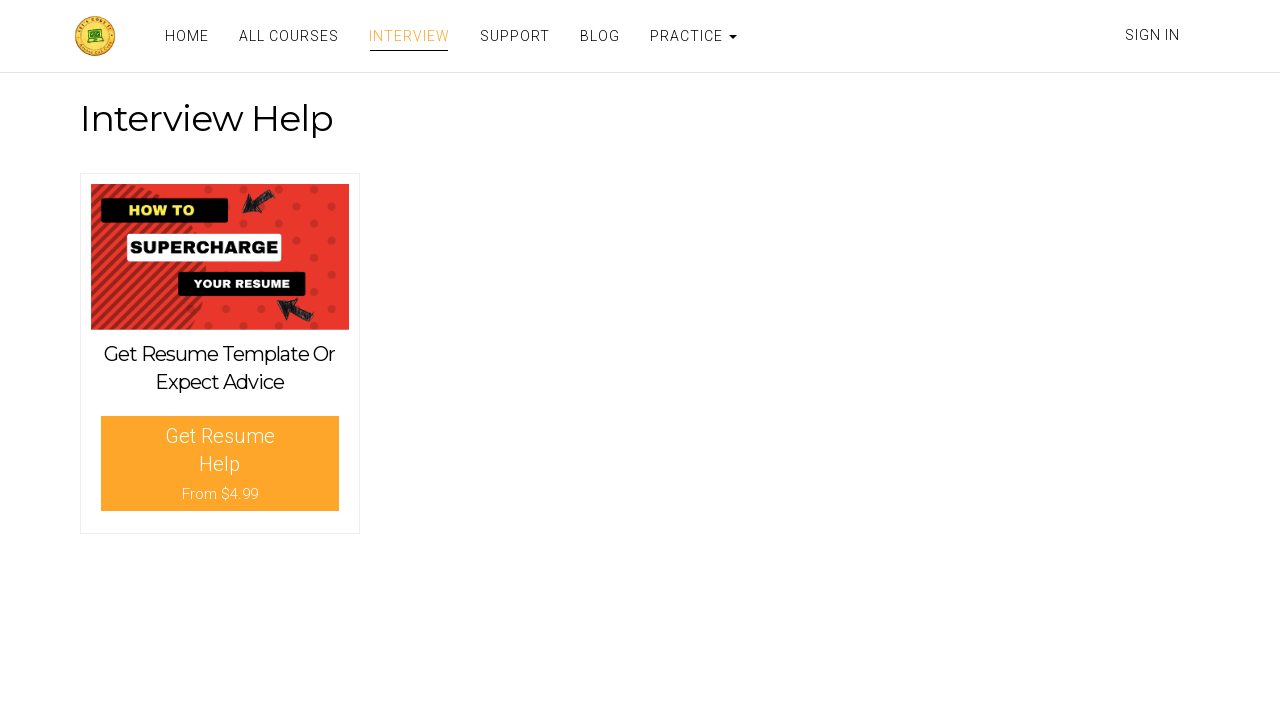

Verified page title after clicking link: 'Interview'
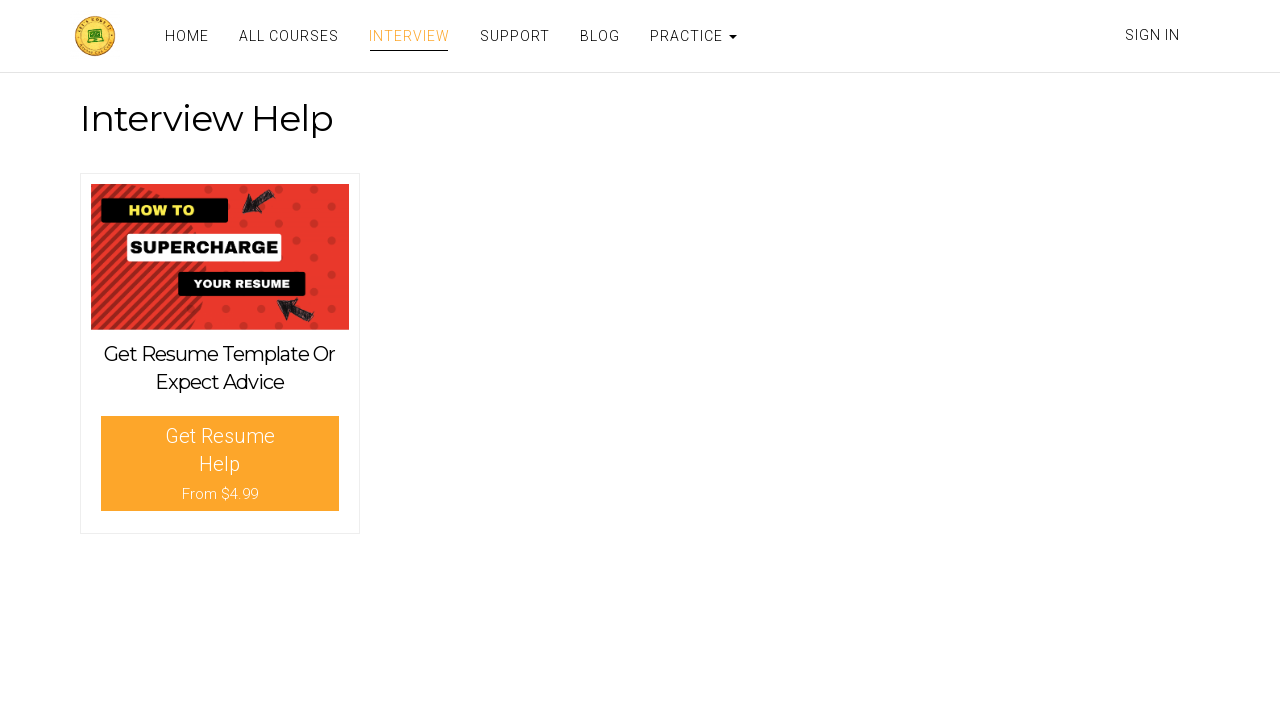

Navigated back to practice page from link 3
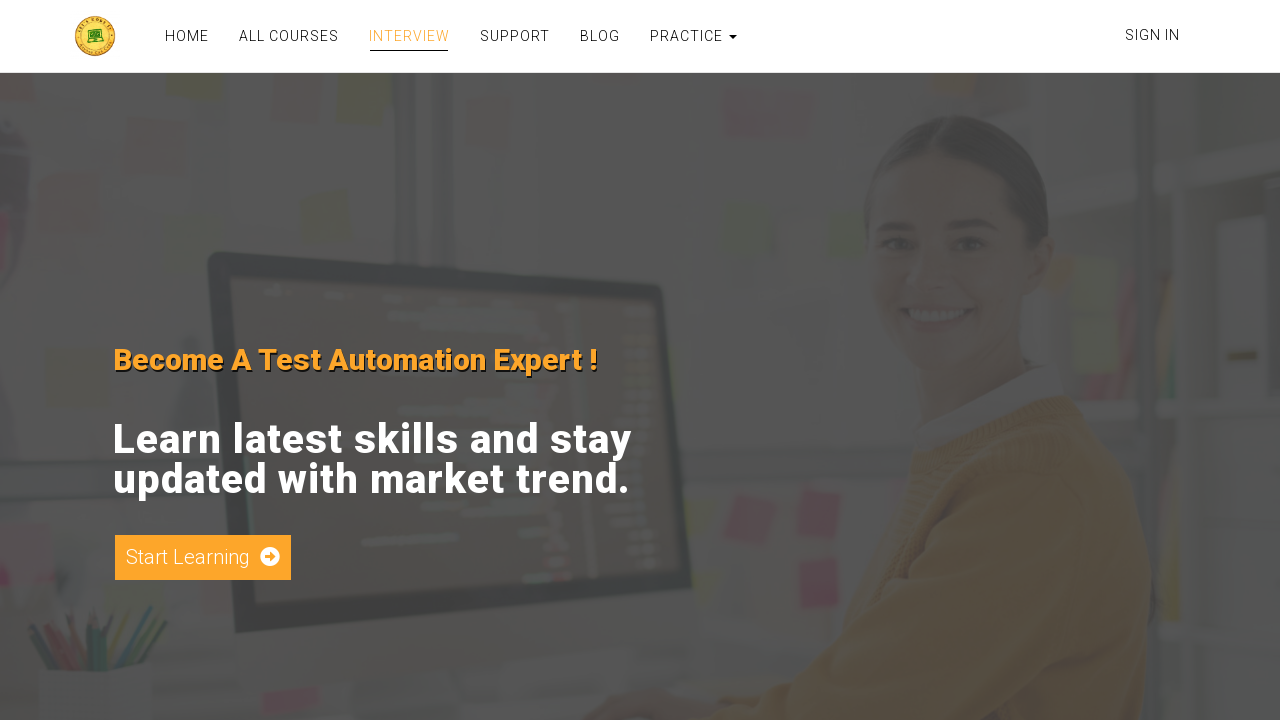

Waited for practice page to load completely (iteration 3)
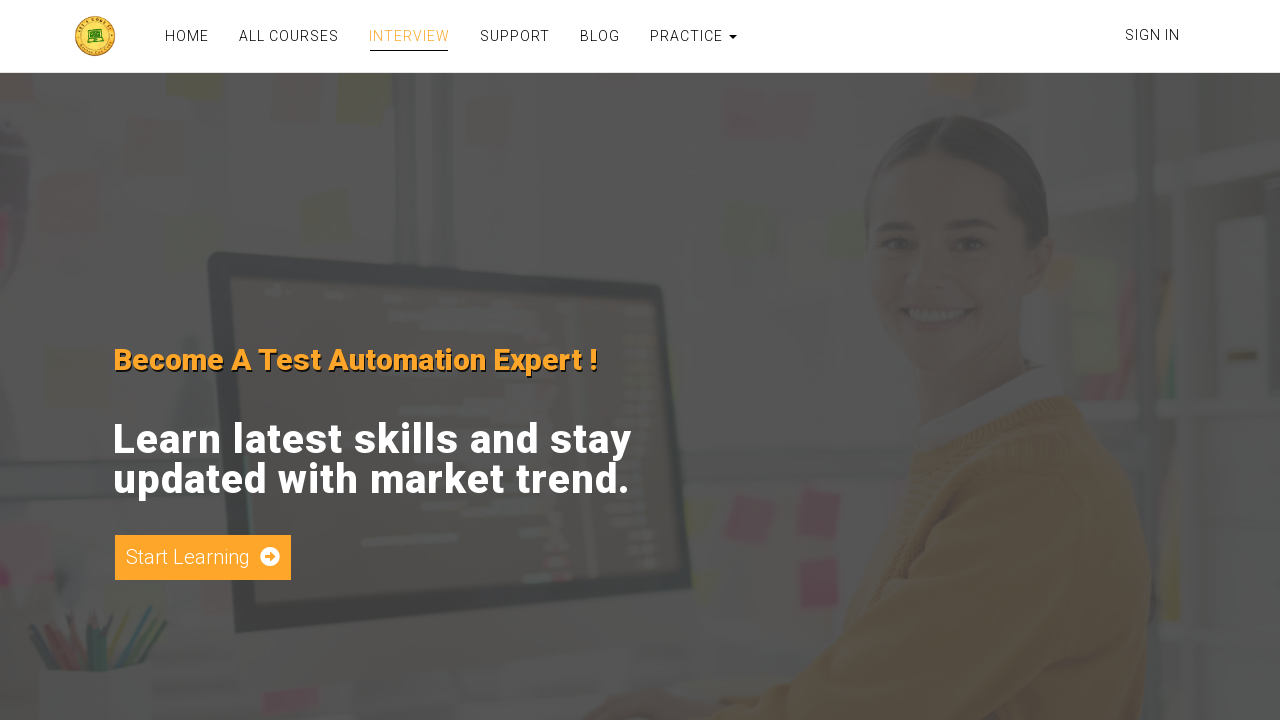

Processing link 4: 'SUPPORT'
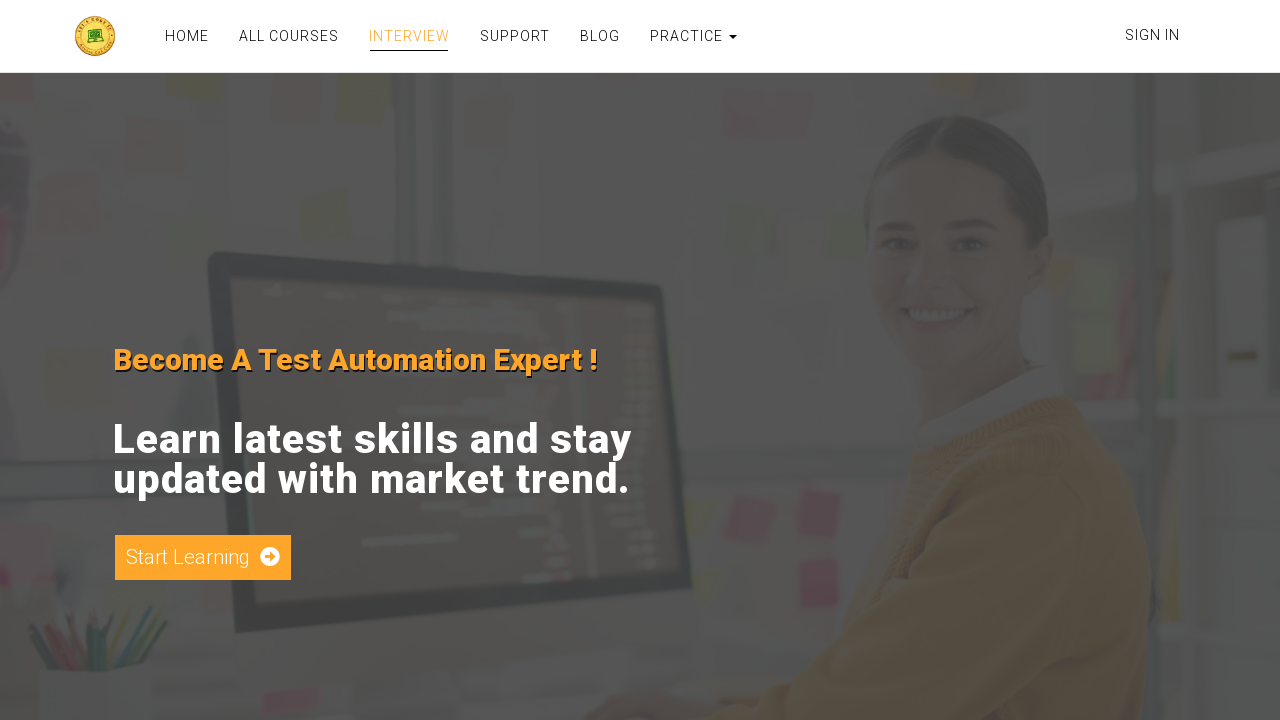

Clicked link 4: 'SUPPORT' at (515, 36) on a >> nth=4
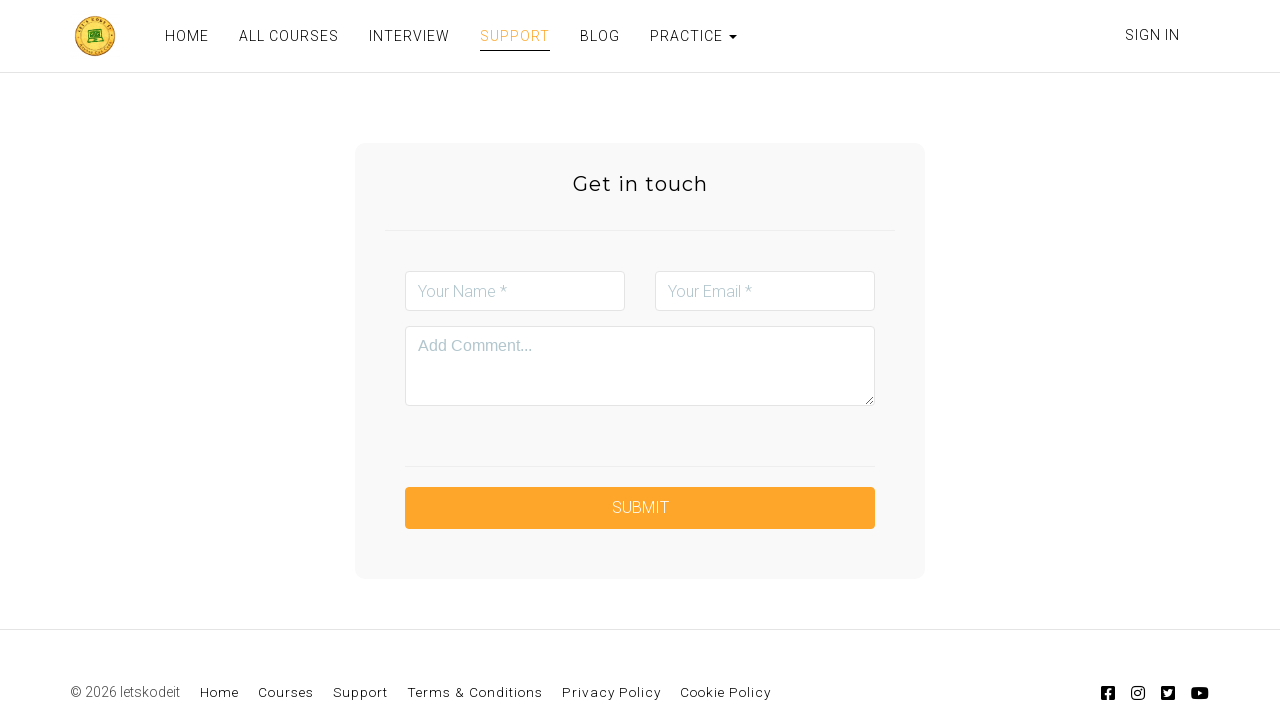

Verified page title after clicking link: 'Support'
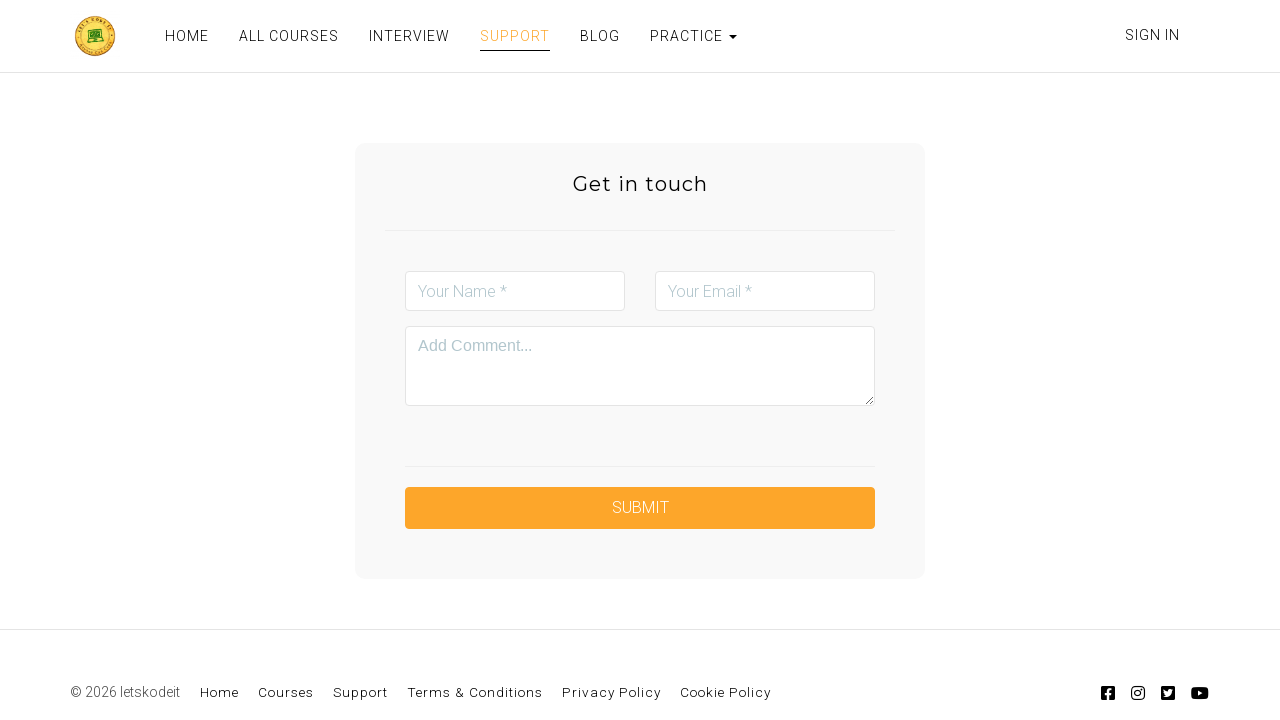

Navigated back to practice page from link 4
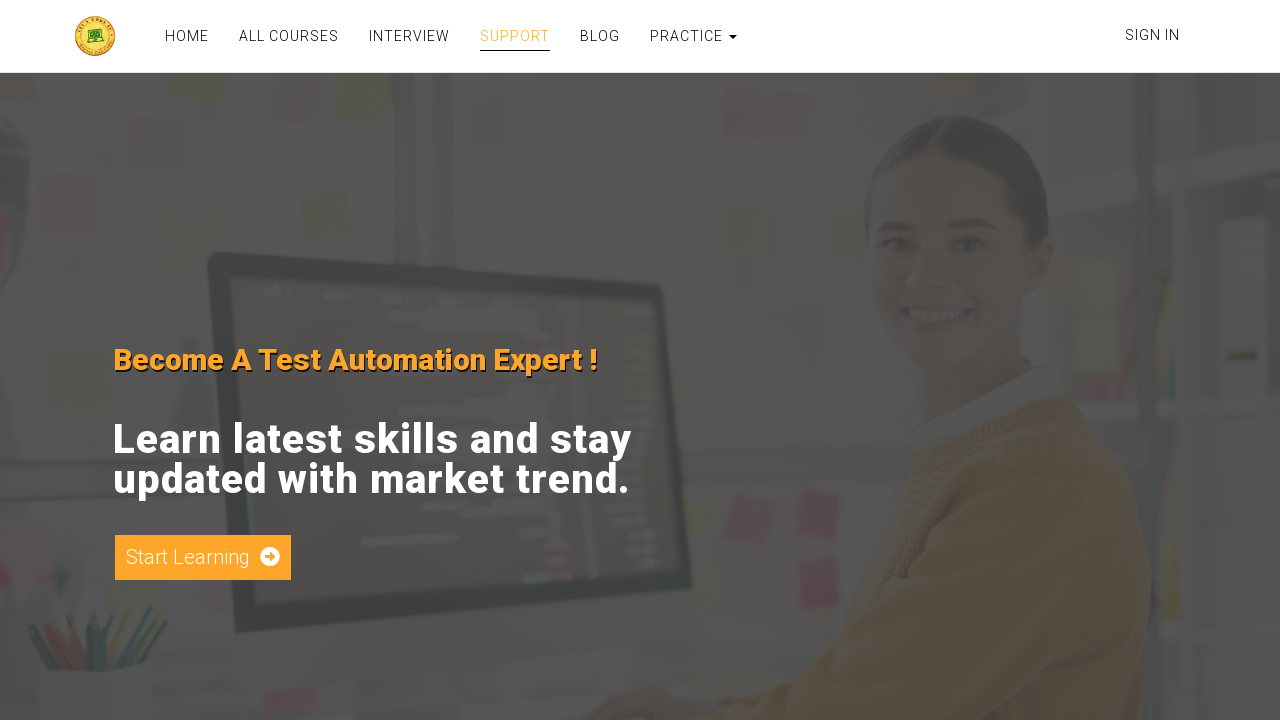

Waited for practice page to load completely (iteration 4)
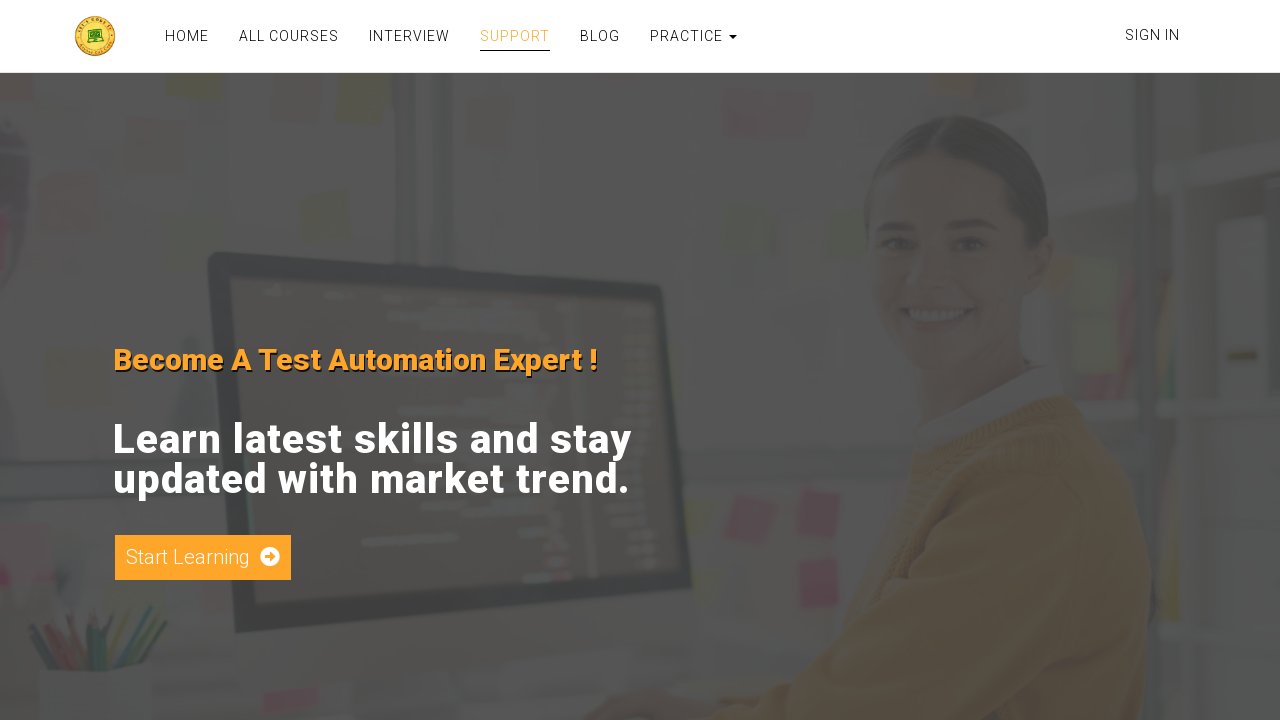

Processing link 5: 'BLOG'
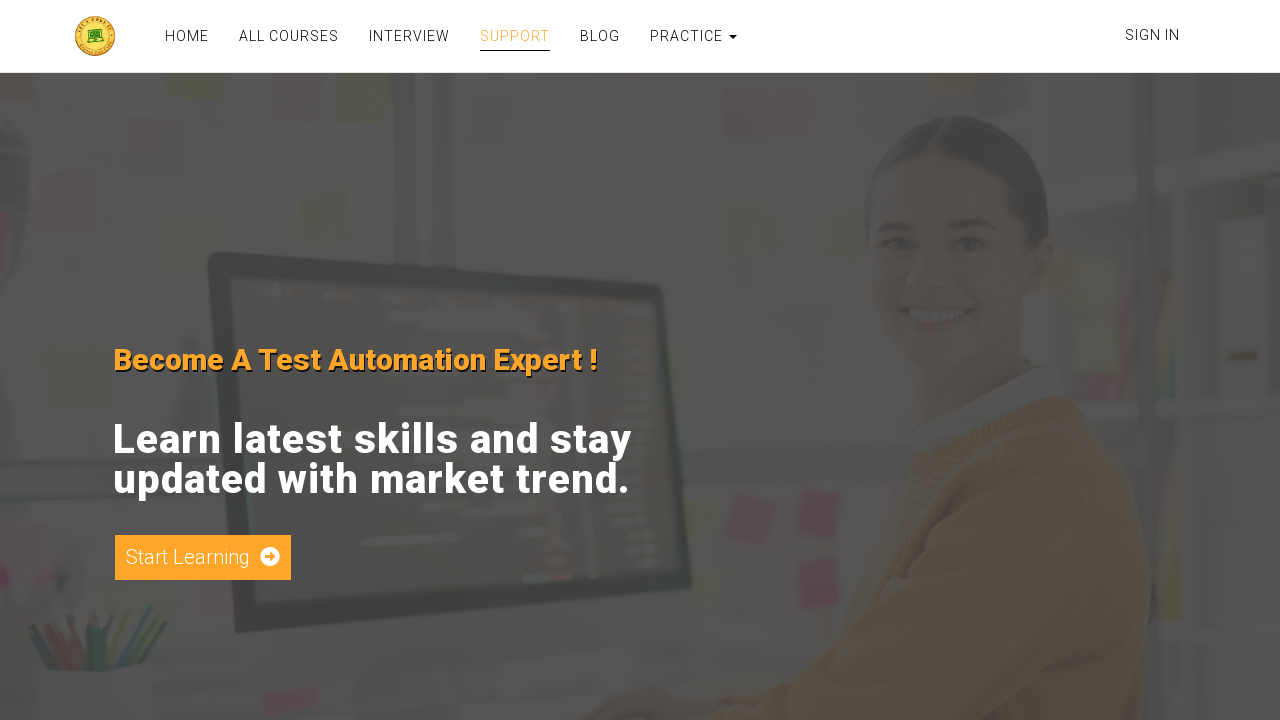

Clicked link 5: 'BLOG' at (600, 36) on a >> nth=5
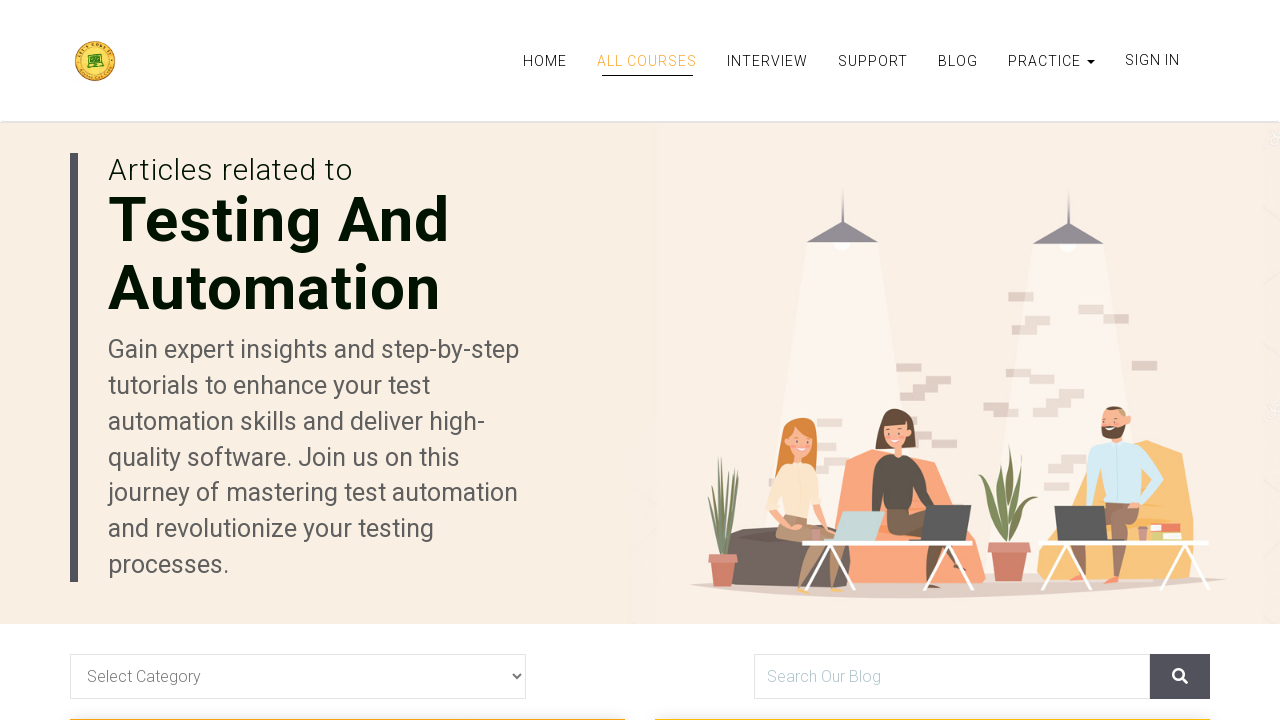

Verified page title after clicking link: 'QA And Test Automation'
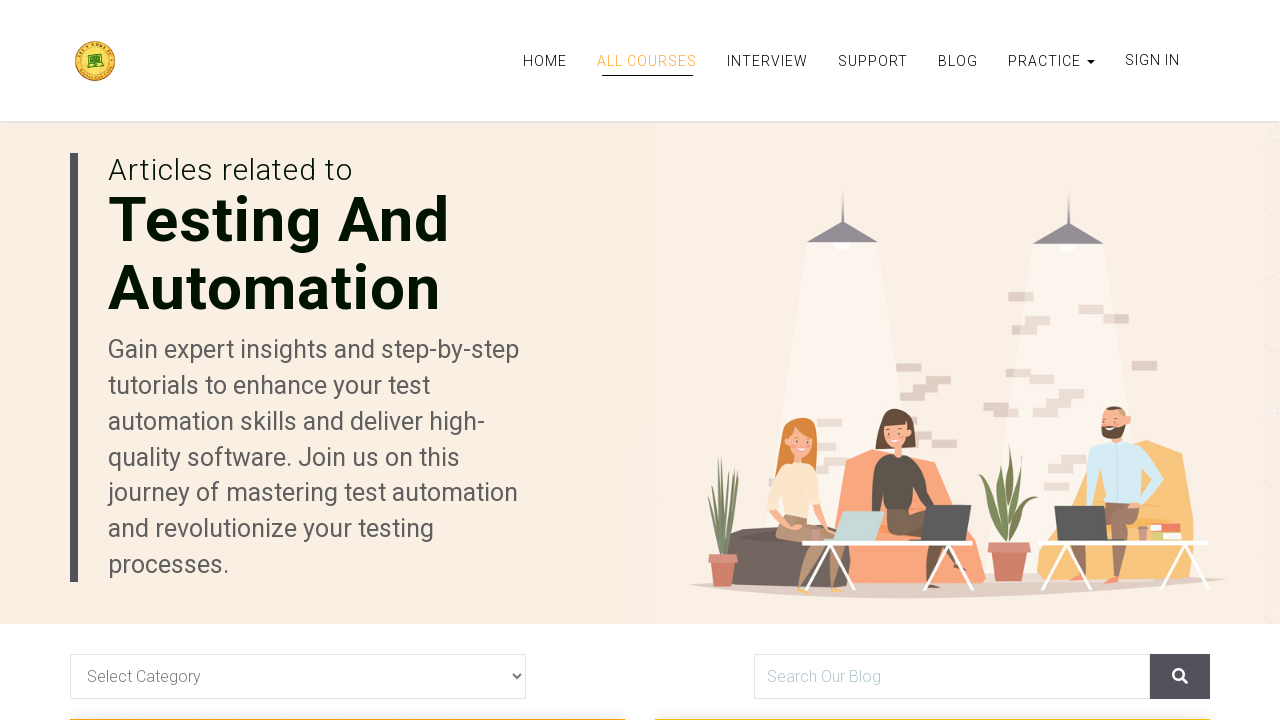

Navigated back to practice page from link 5
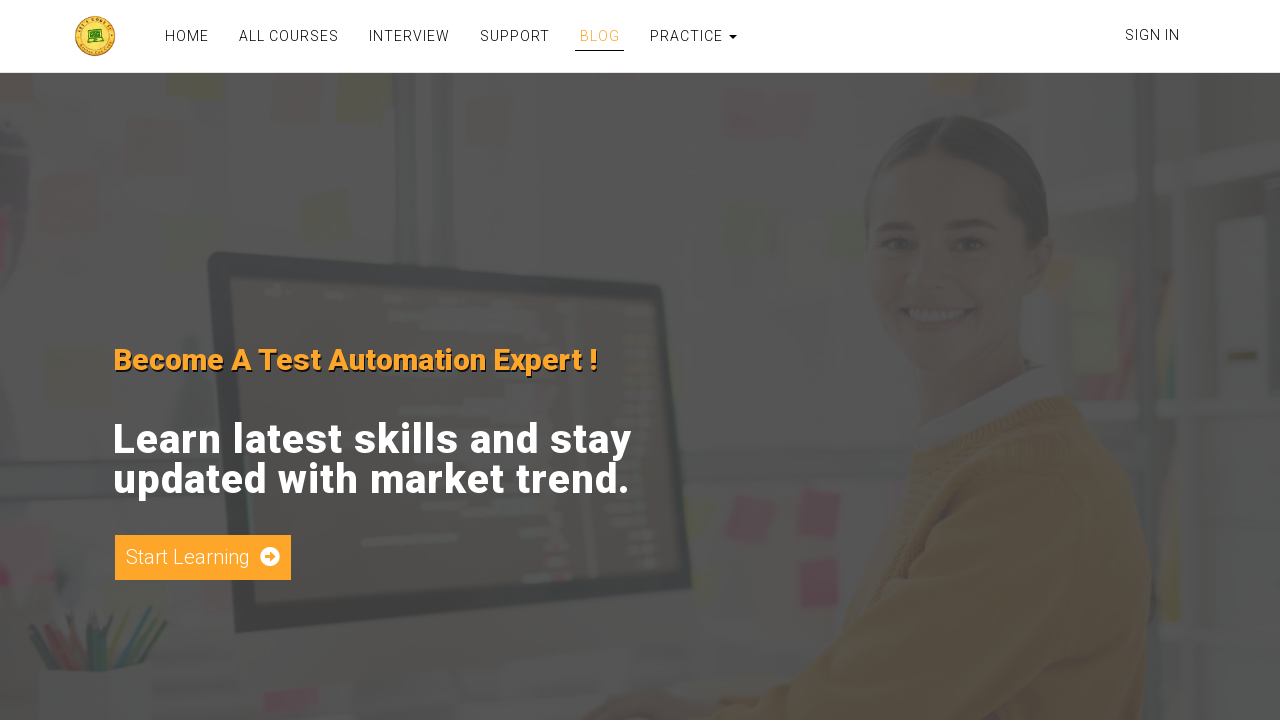

Waited for practice page to load completely (iteration 5)
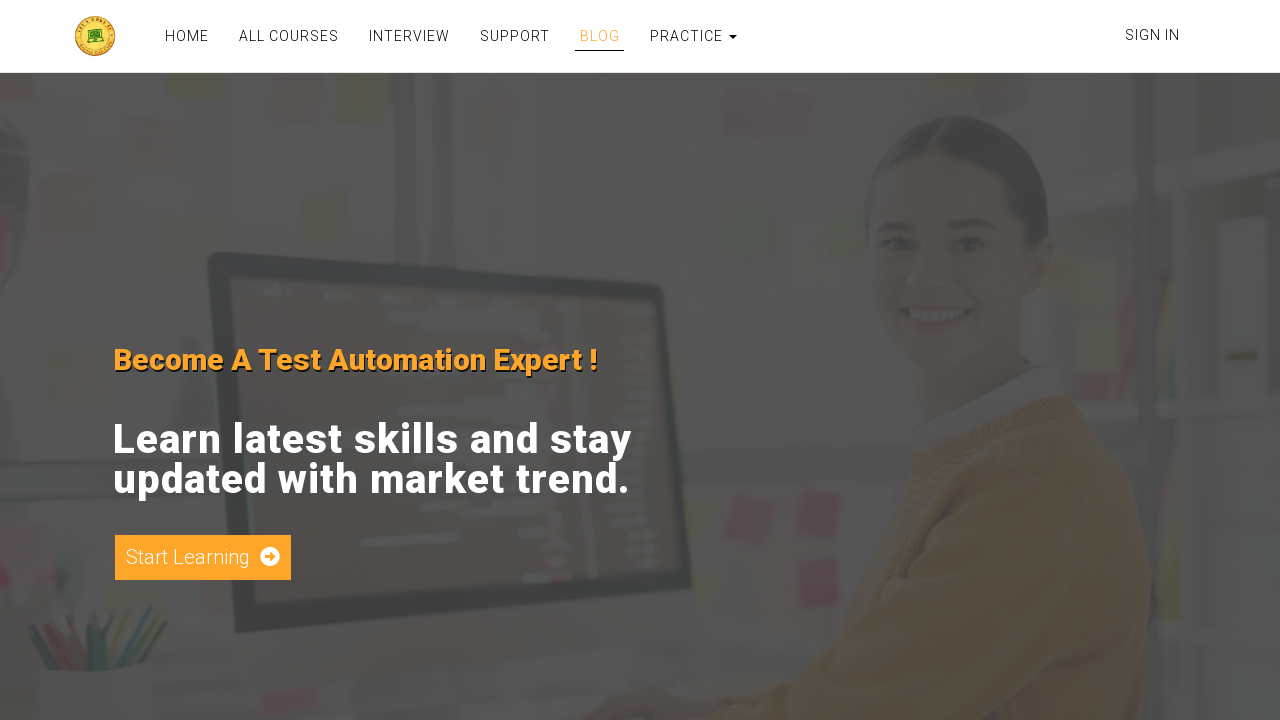

Processing link 6: 'PRACTICE
                                
                            '
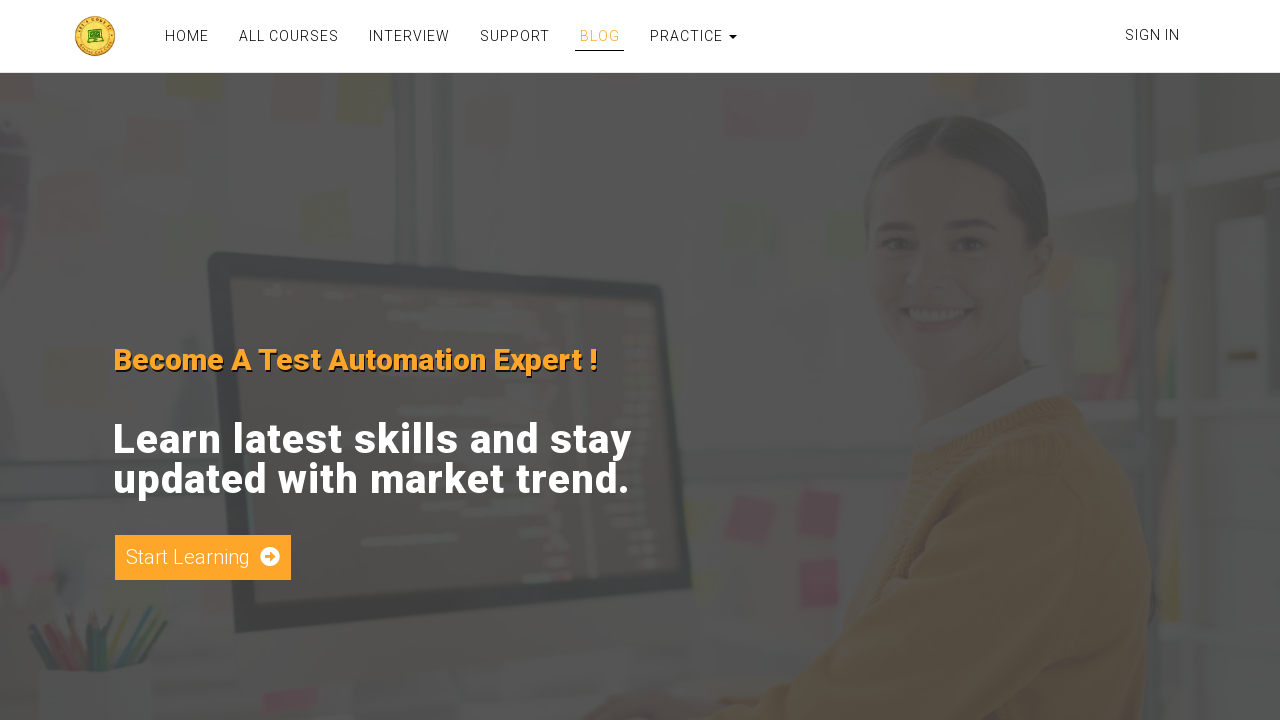

Clicked link 6: 'PRACTICE
                                
                            ' at (688, 36) on a >> nth=6
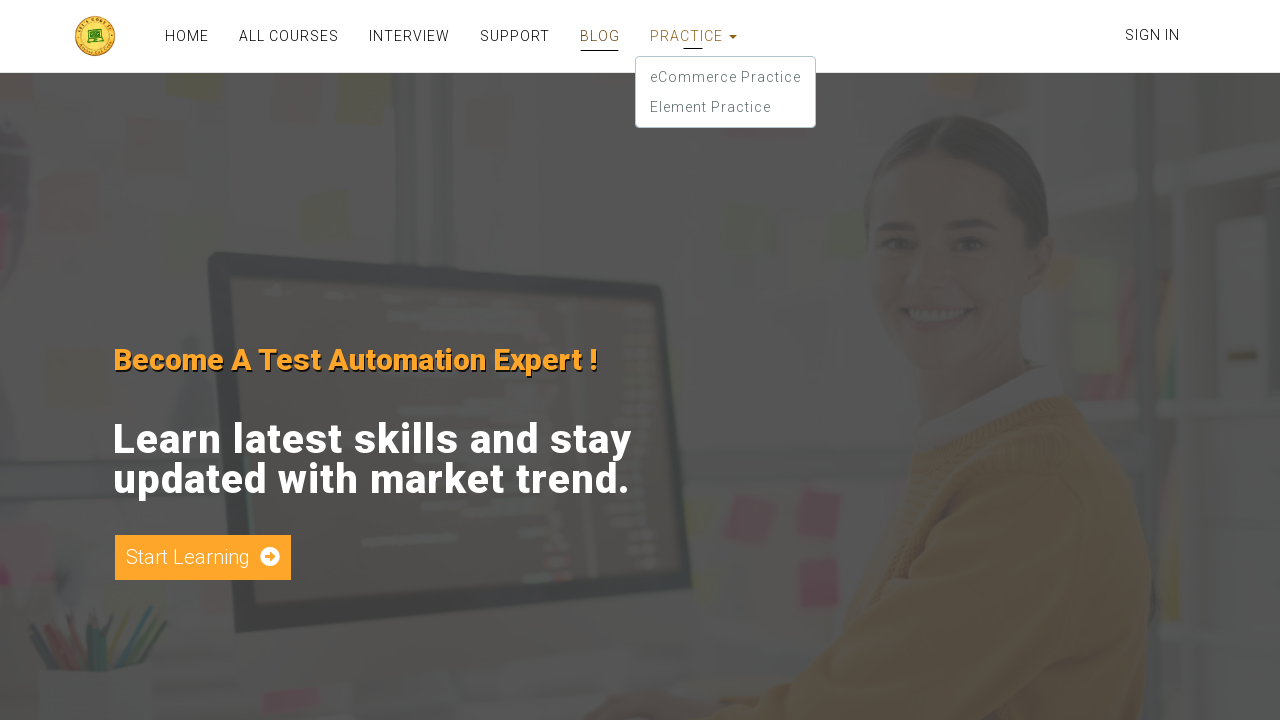

Verified page title after clicking link: 'Home Page'
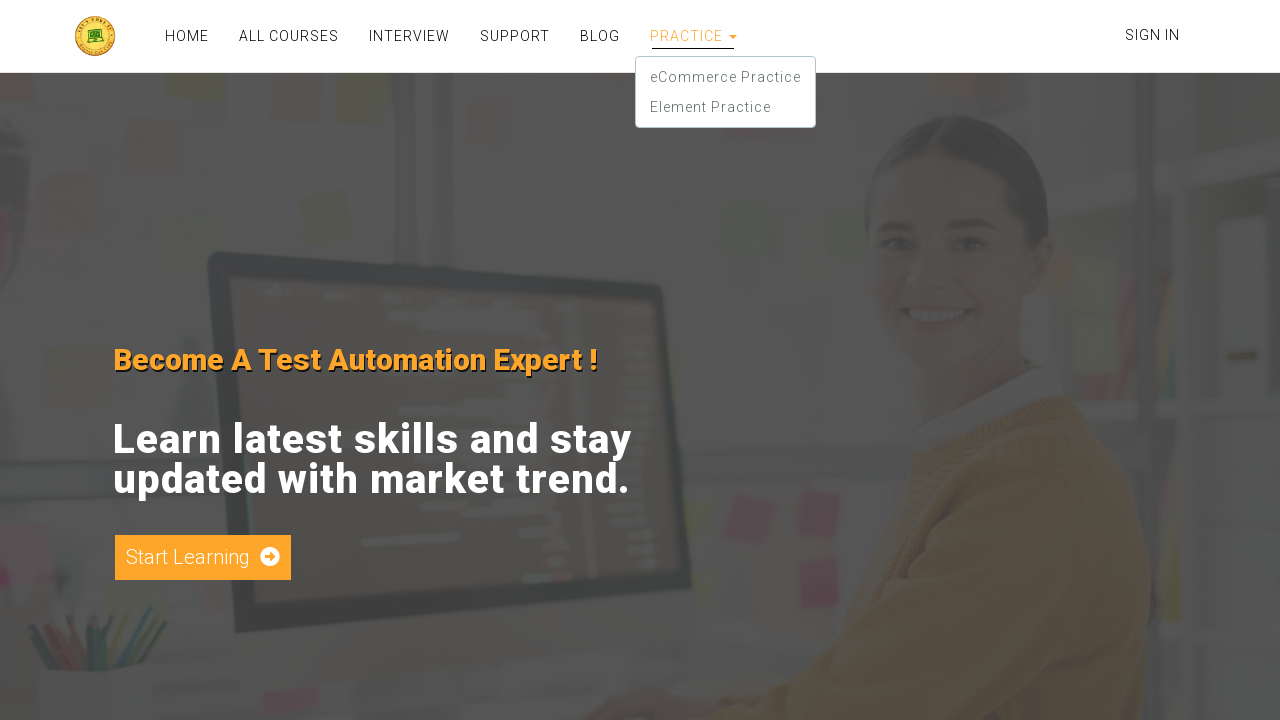

Navigated back to practice page from link 6
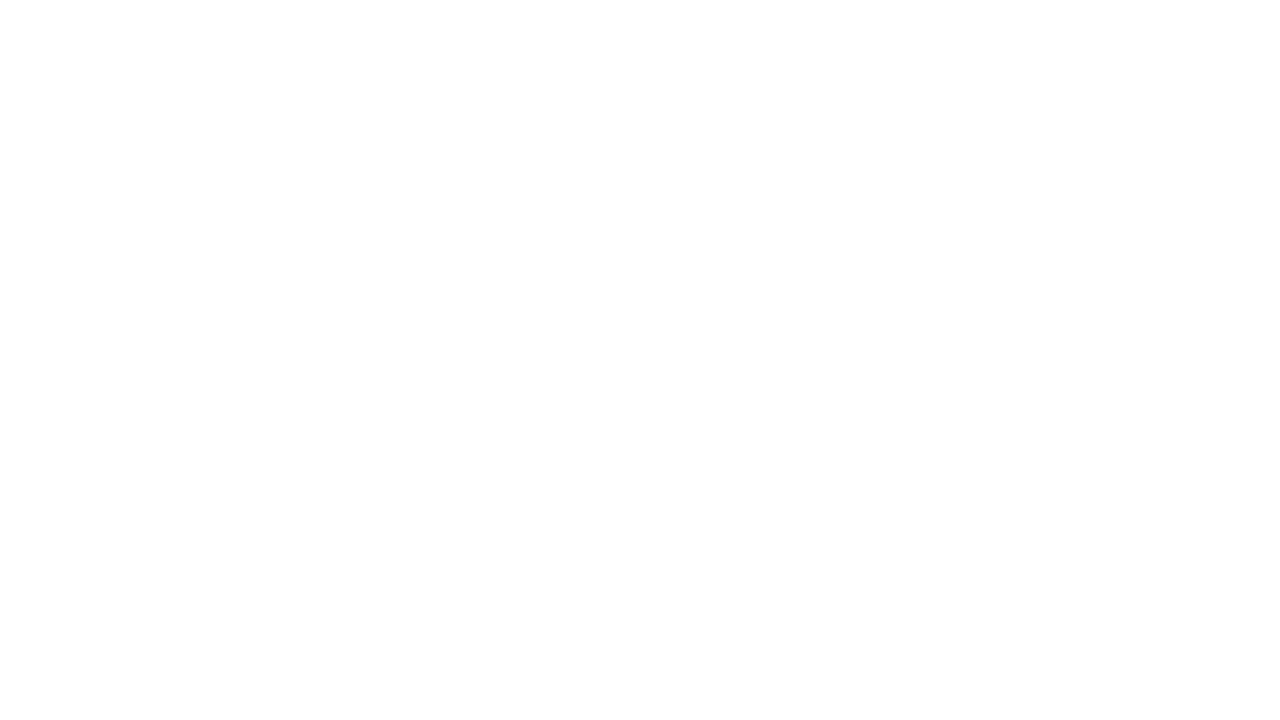

Waited for practice page to load completely (iteration 6)
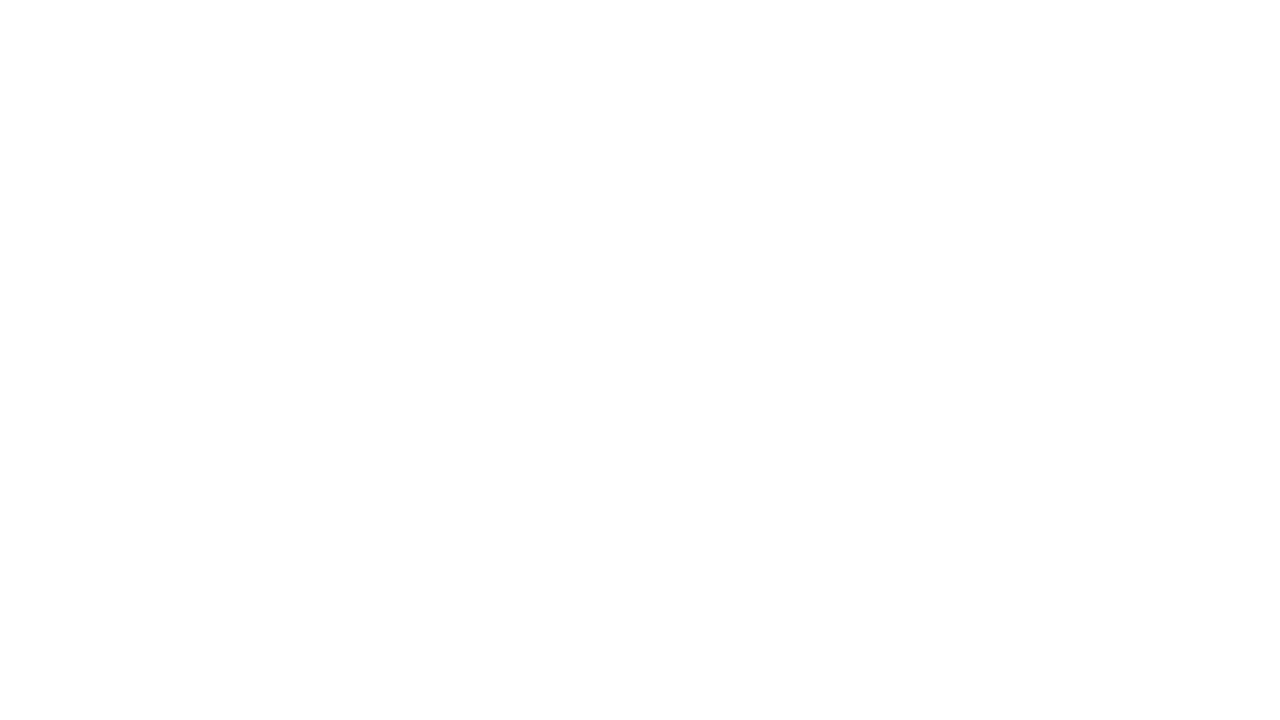

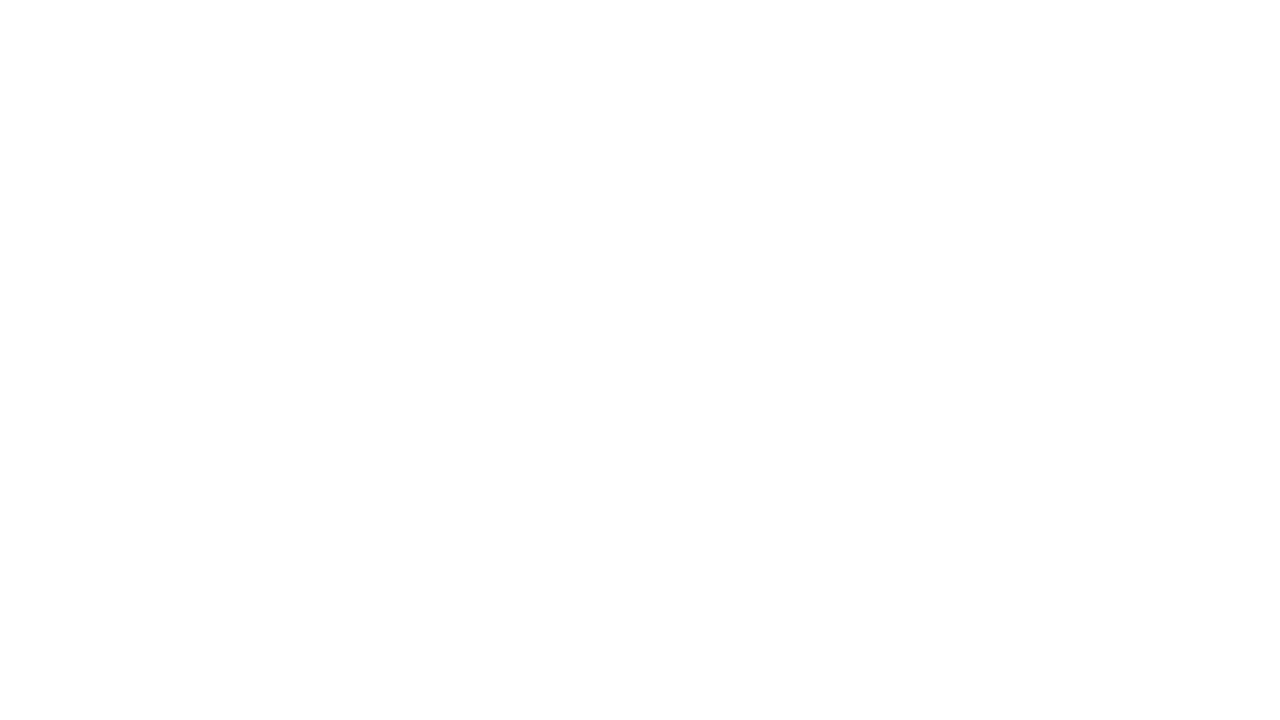